Randomly selects checkboxes representing days of the week, prints their names, and unchecks them immediately, continuing until Friday has been checked/unchecked three times

Starting URL: http://samples.gwtproject.org/samples/Showcase/Showcase.html#!CwCheckBox

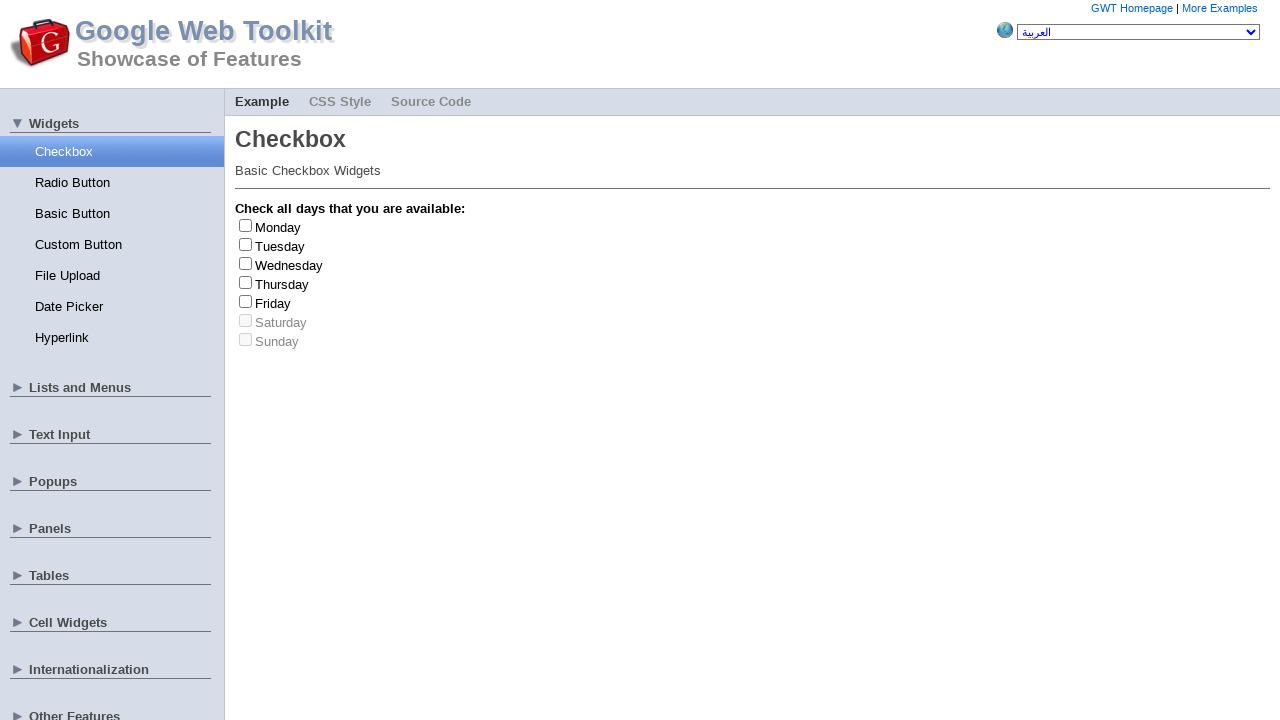

Waited for page to fully load
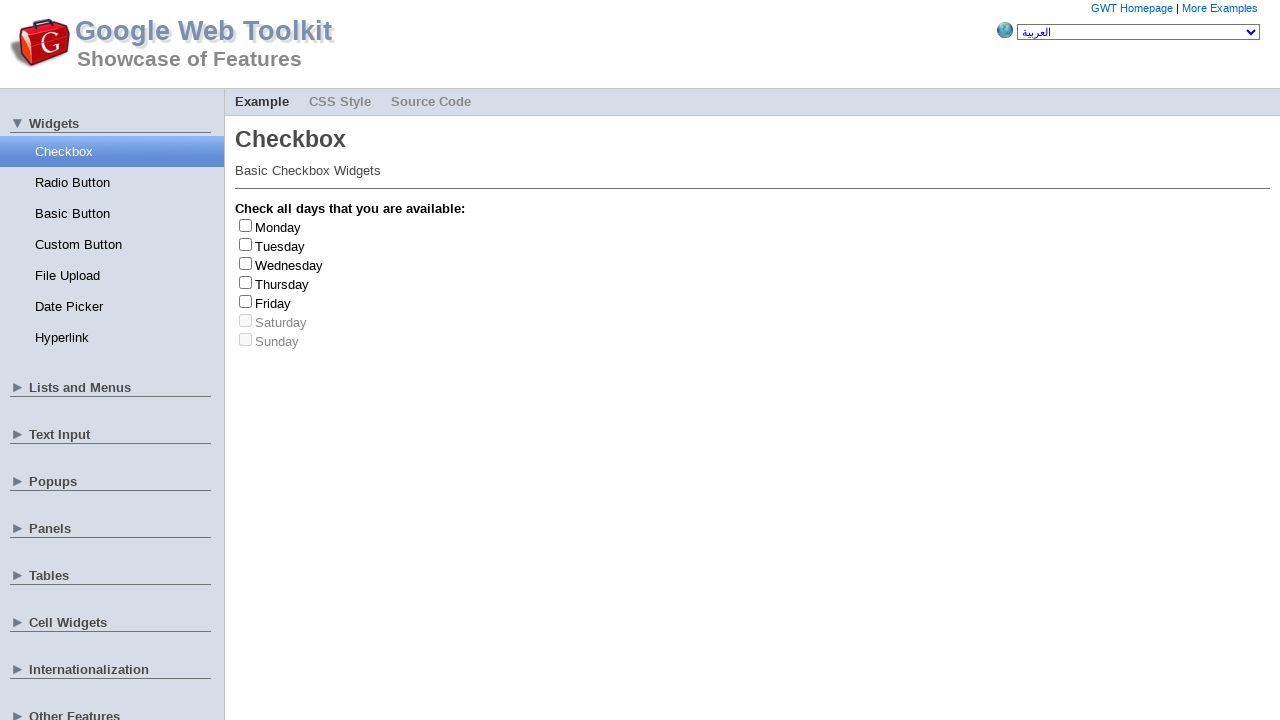

Located all checkbox elements
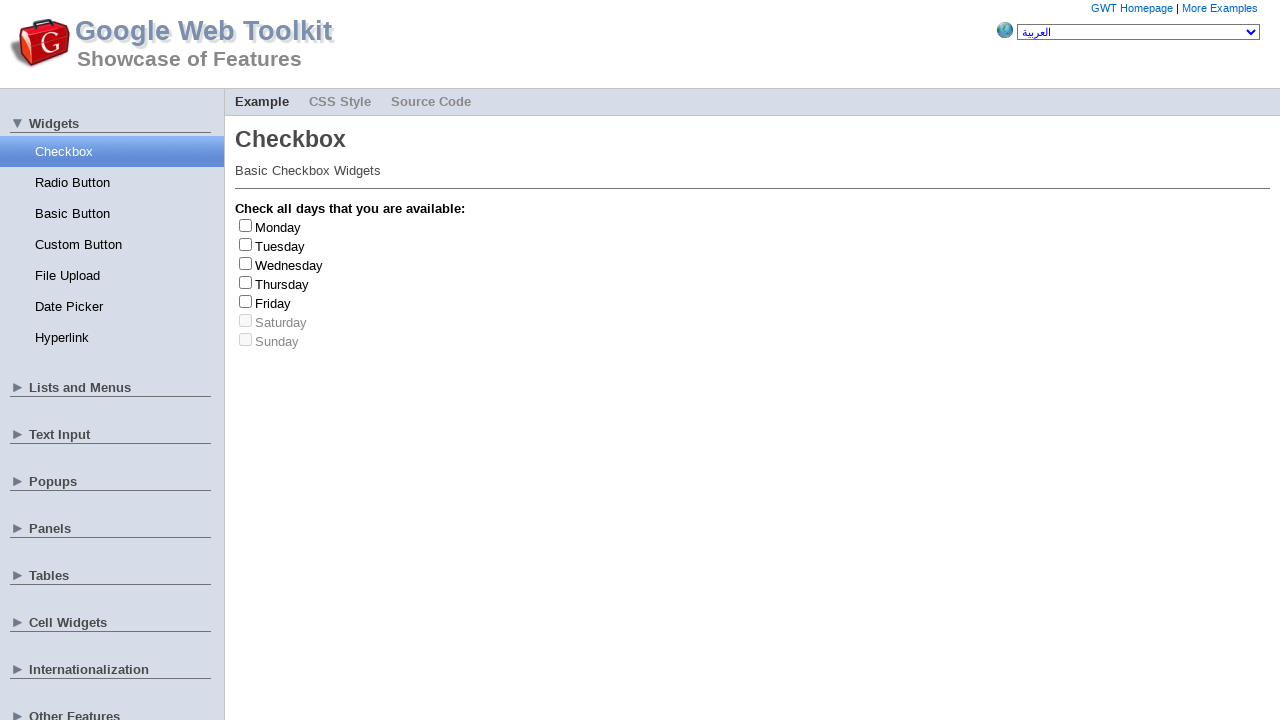

Located all day label elements
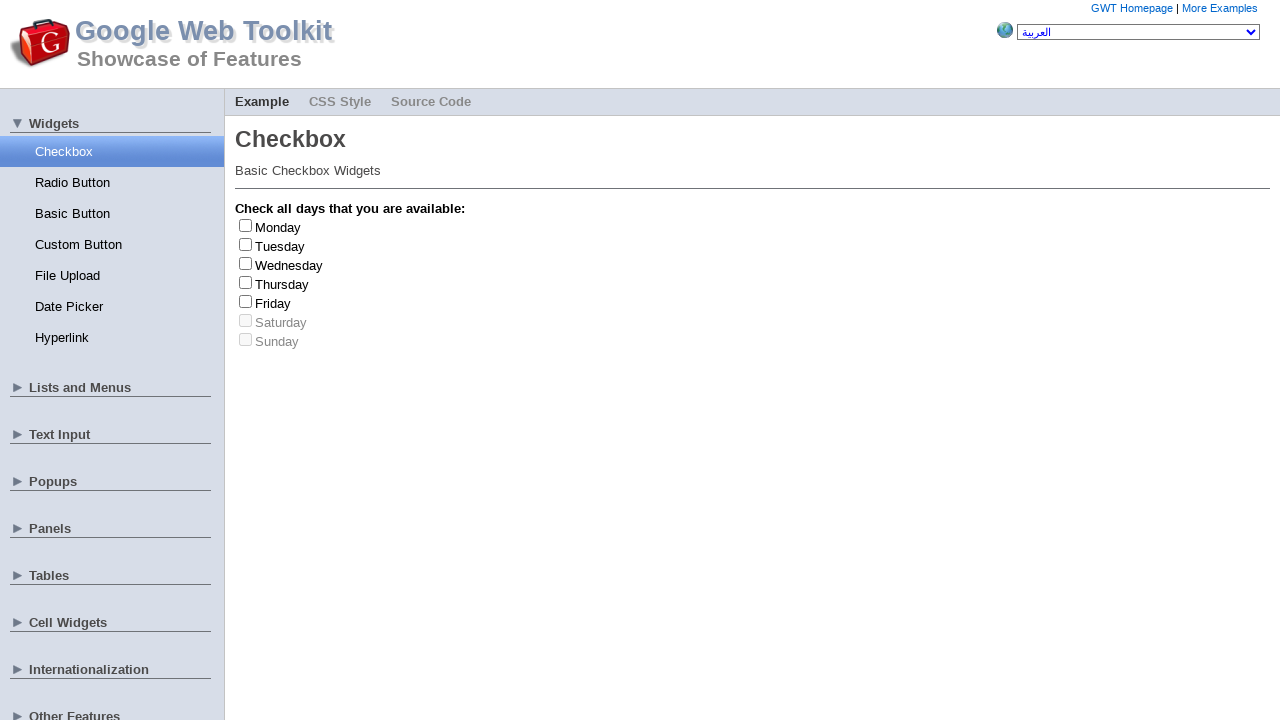

Extracted text from all day labels
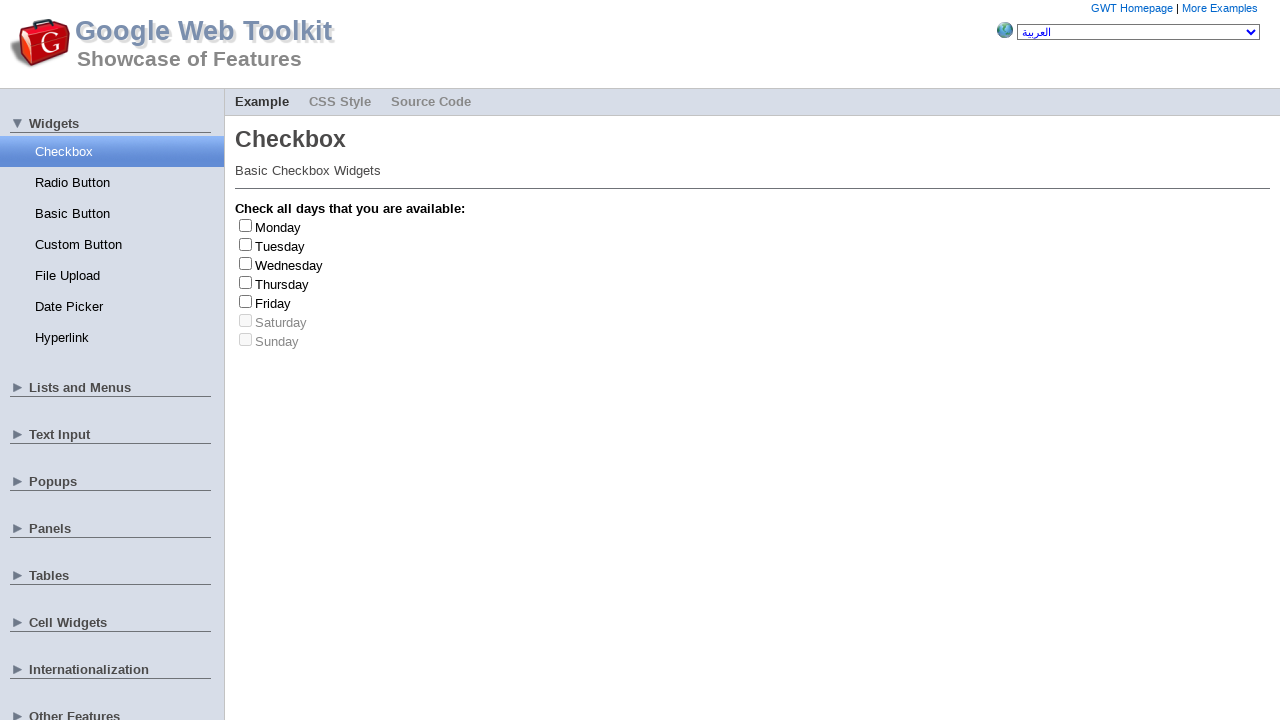

Checked Thursday checkbox at (246, 282) on [type='checkbox'] >> nth=3
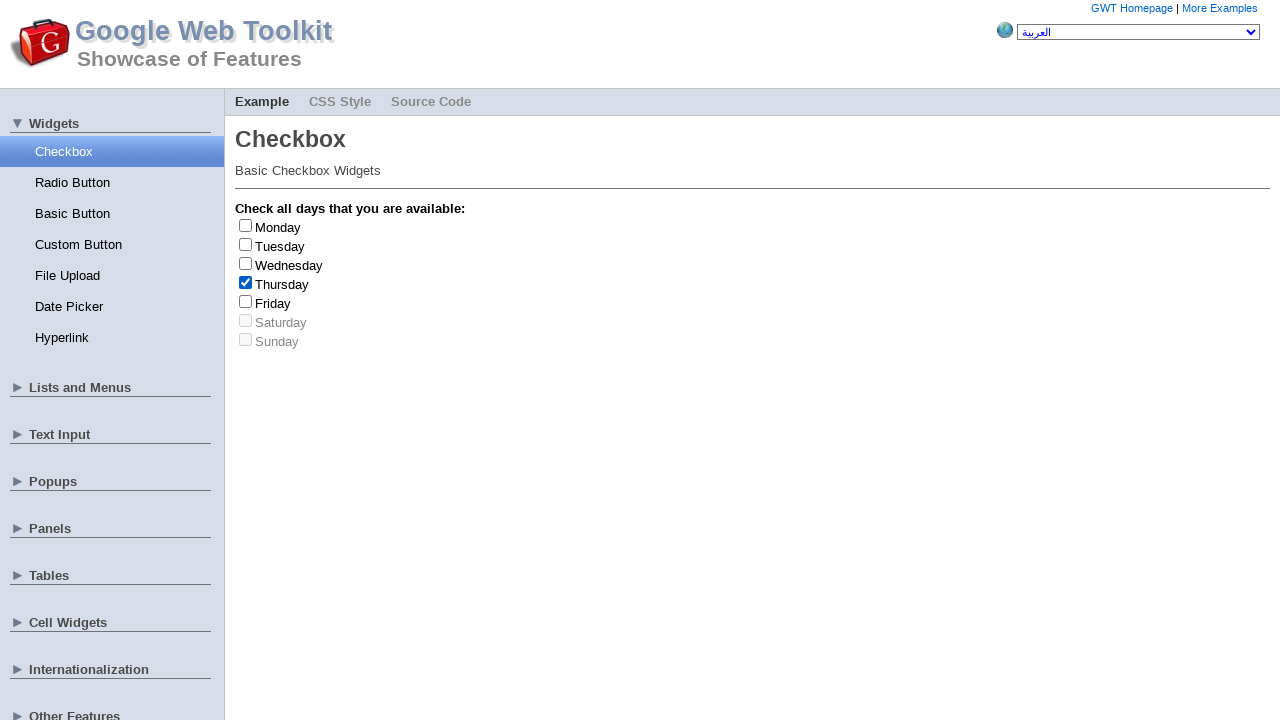

Printed day name: Thursday
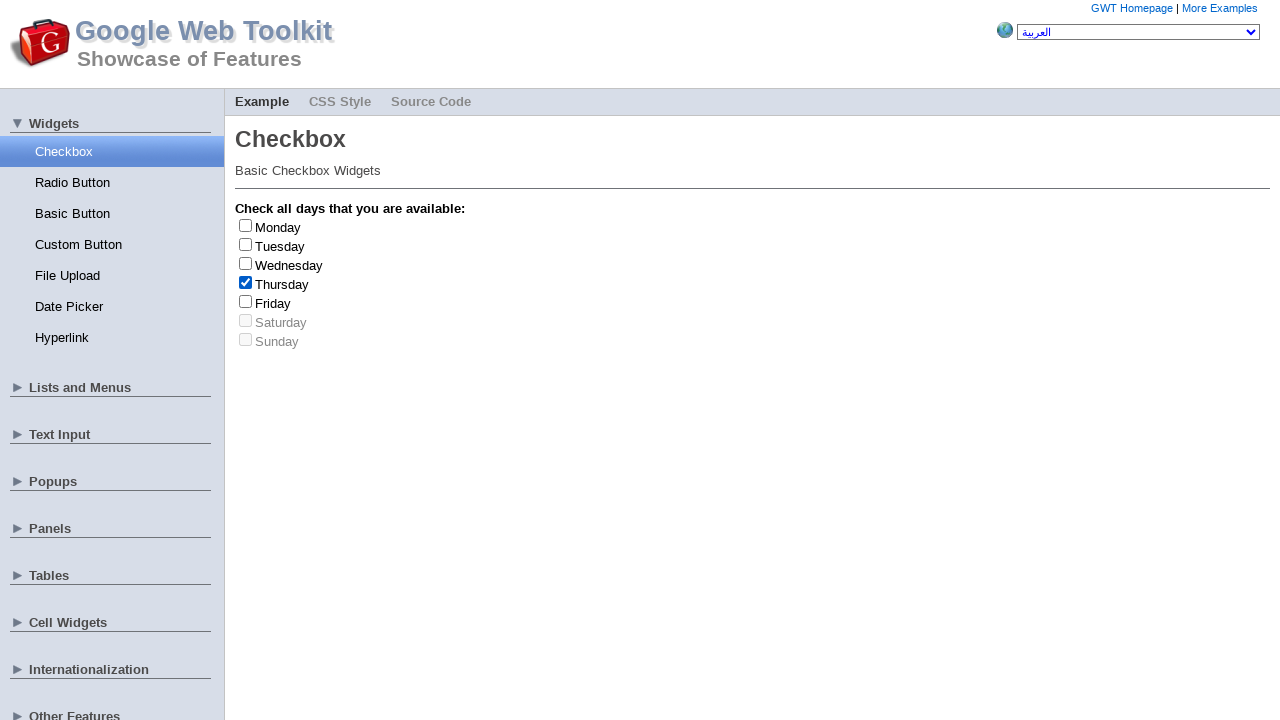

Unchecked Thursday checkbox at (246, 282) on [type='checkbox'] >> nth=3
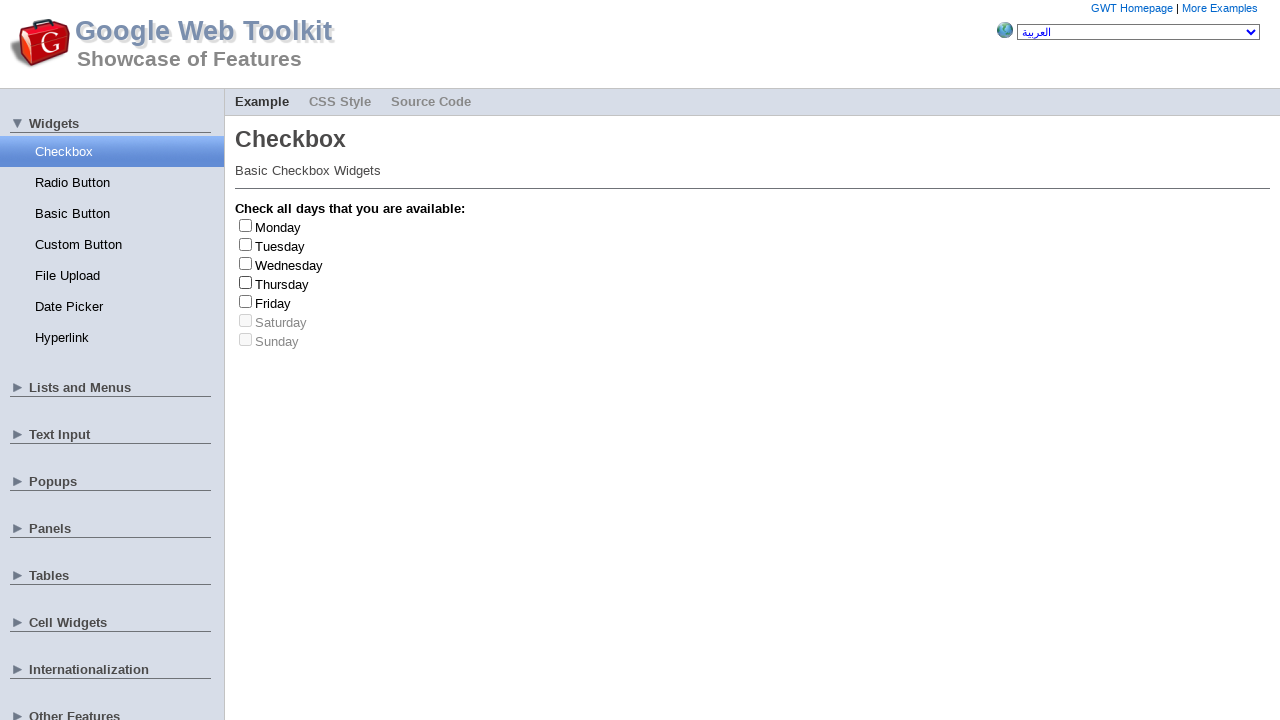

Checked Tuesday checkbox at (246, 244) on [type='checkbox'] >> nth=1
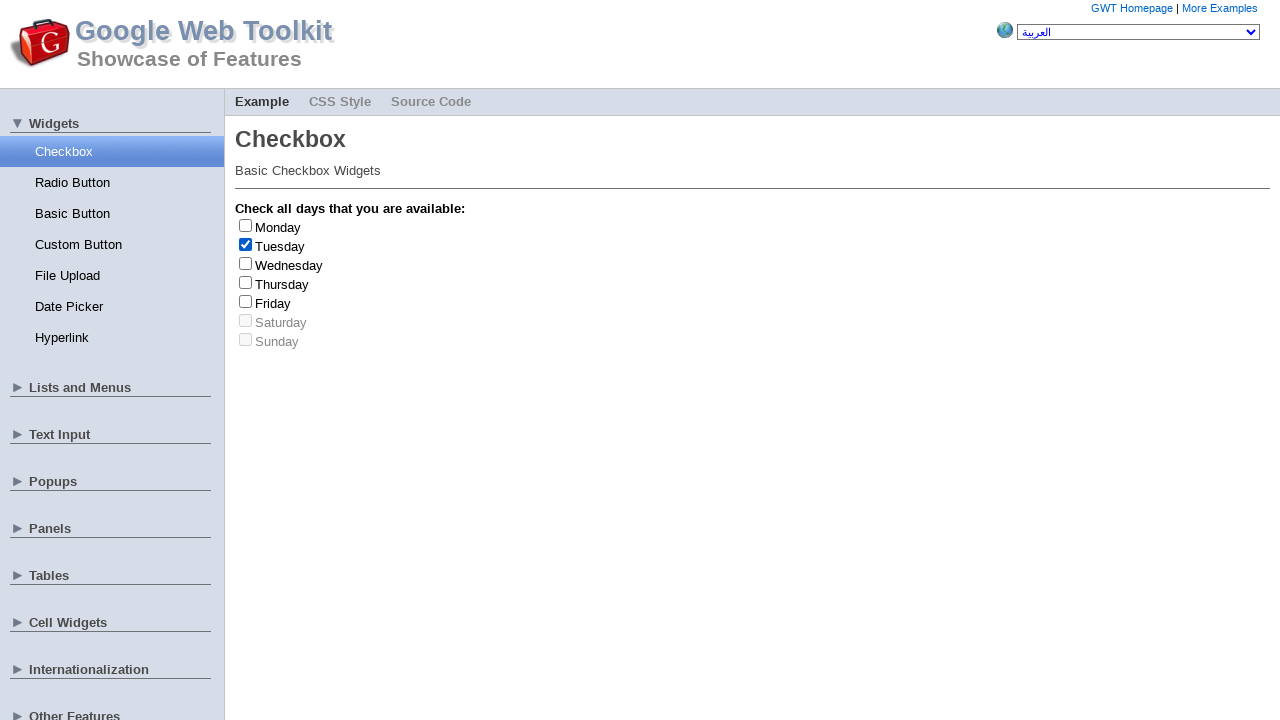

Printed day name: Tuesday
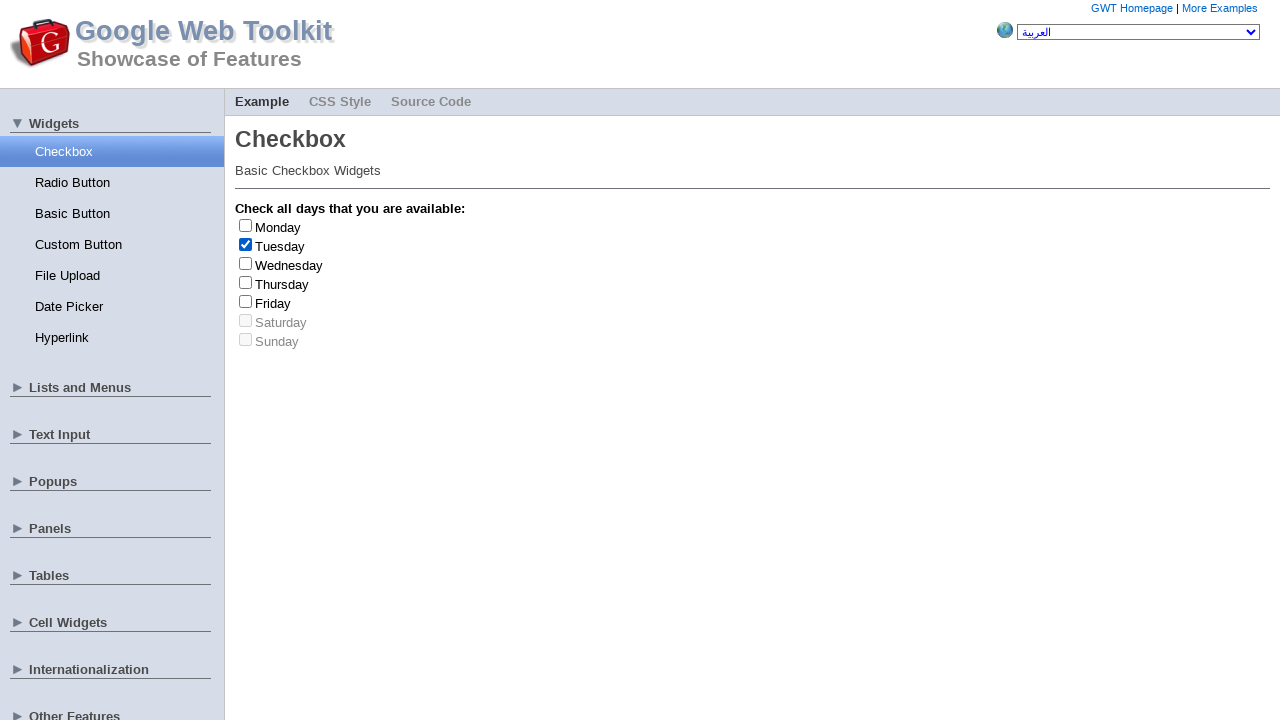

Unchecked Tuesday checkbox at (246, 244) on [type='checkbox'] >> nth=1
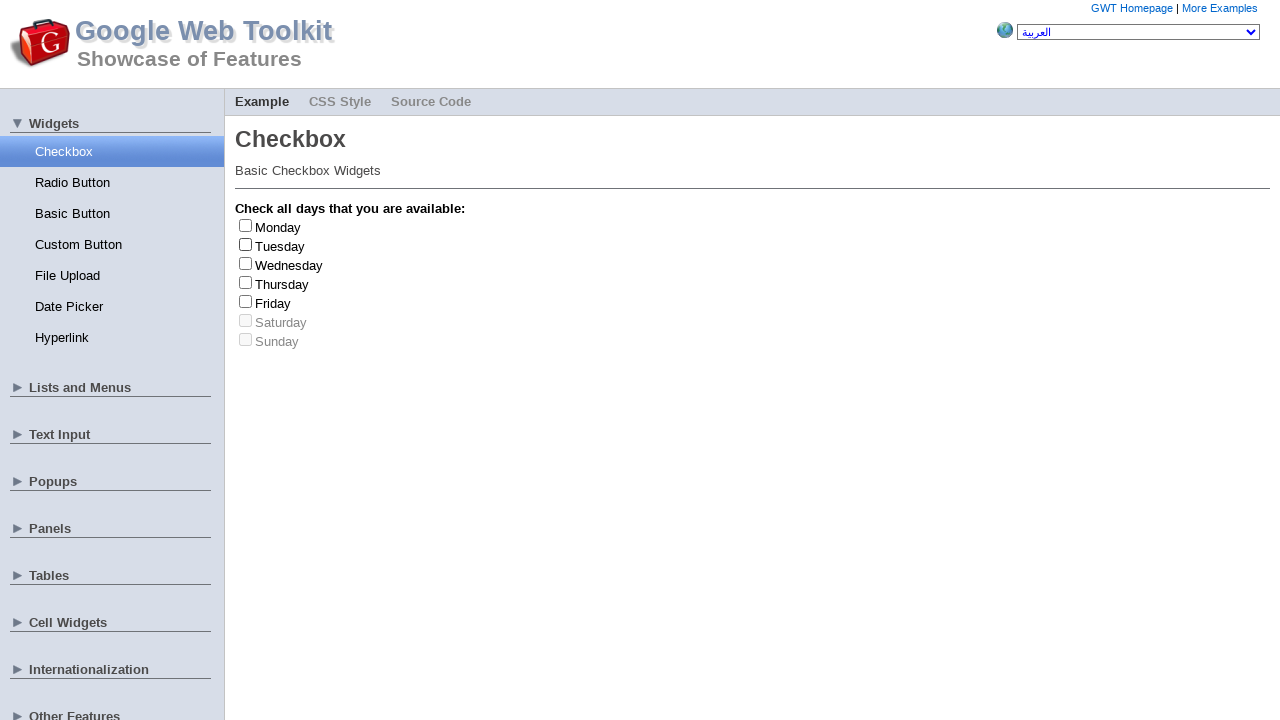

Checked Thursday checkbox at (246, 282) on [type='checkbox'] >> nth=3
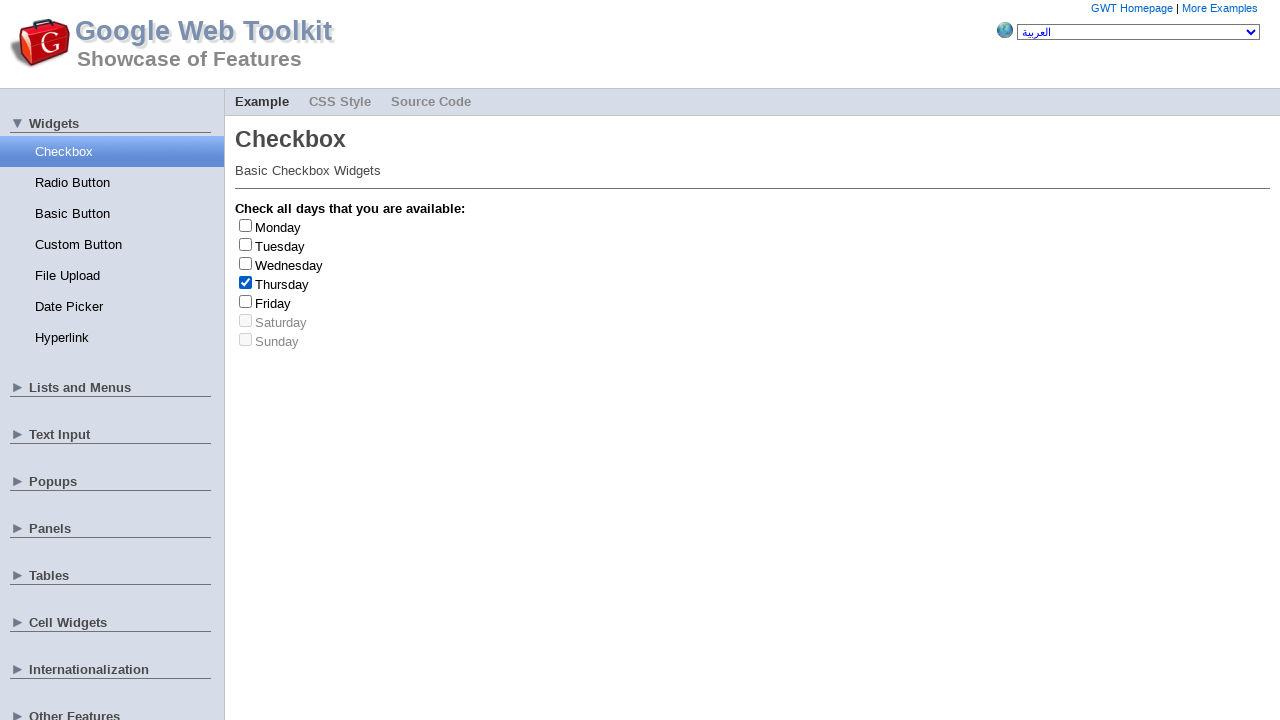

Printed day name: Thursday
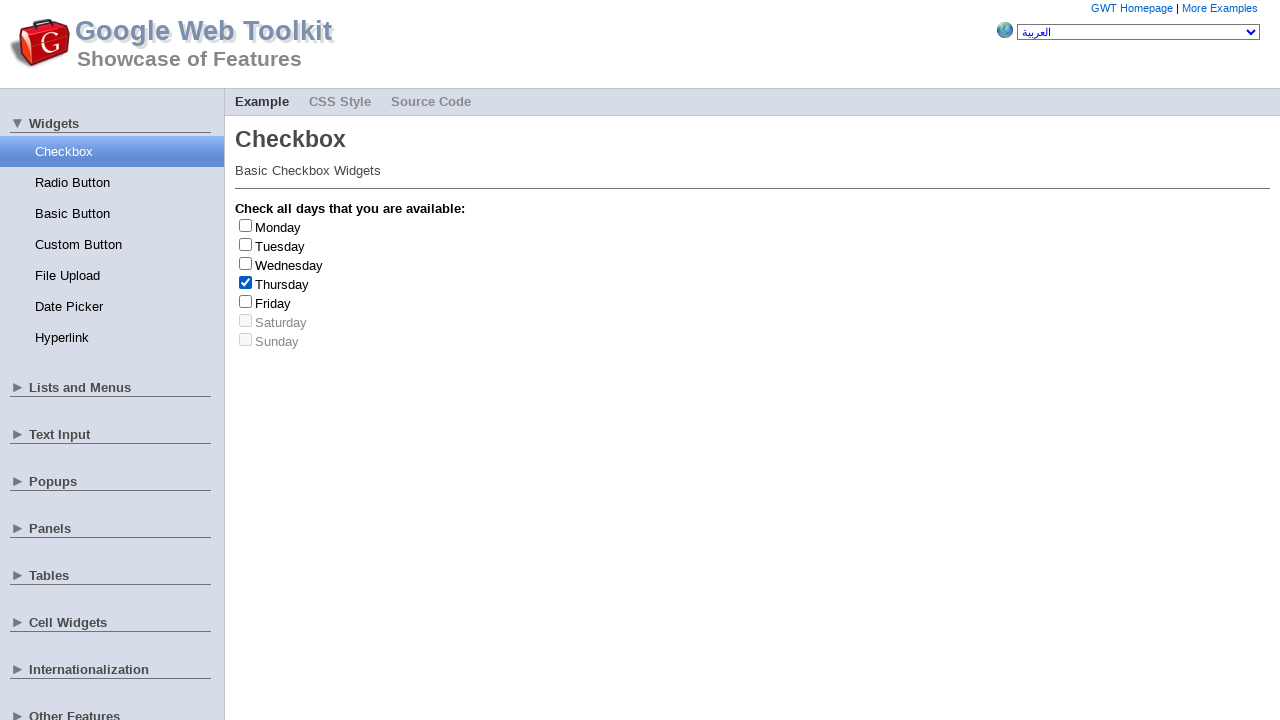

Unchecked Thursday checkbox at (246, 282) on [type='checkbox'] >> nth=3
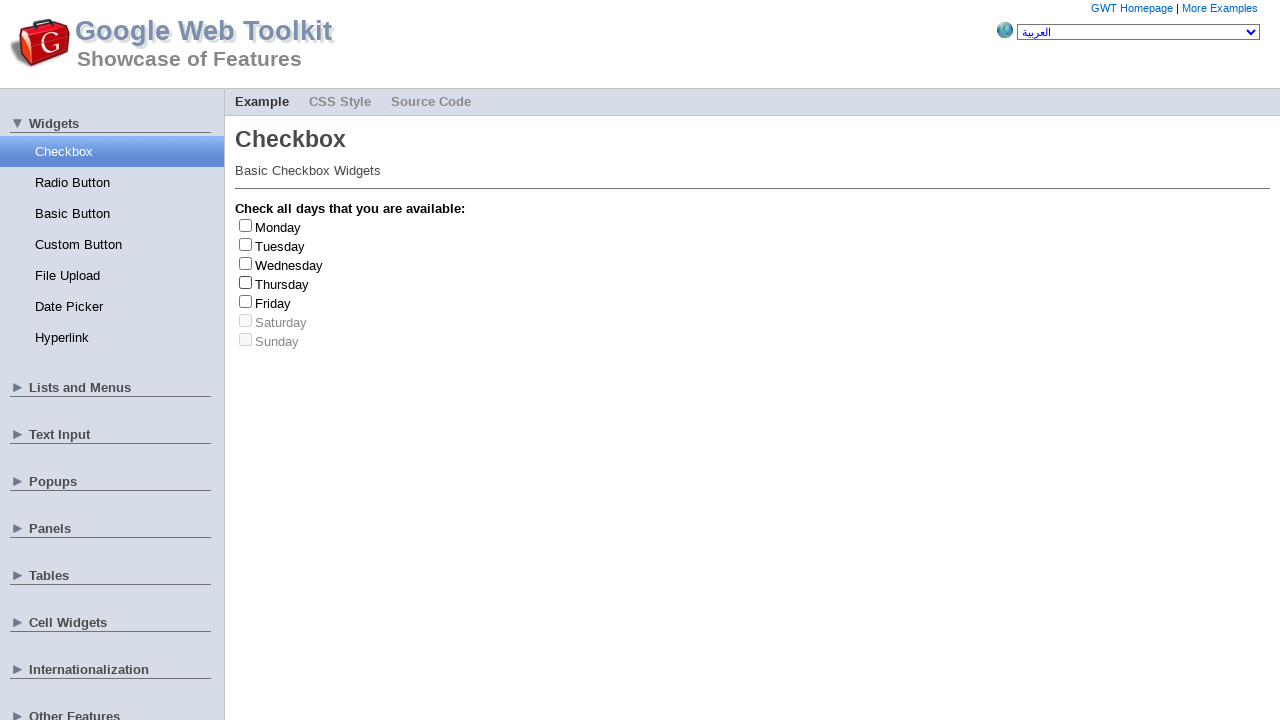

Checked Thursday checkbox at (246, 282) on [type='checkbox'] >> nth=3
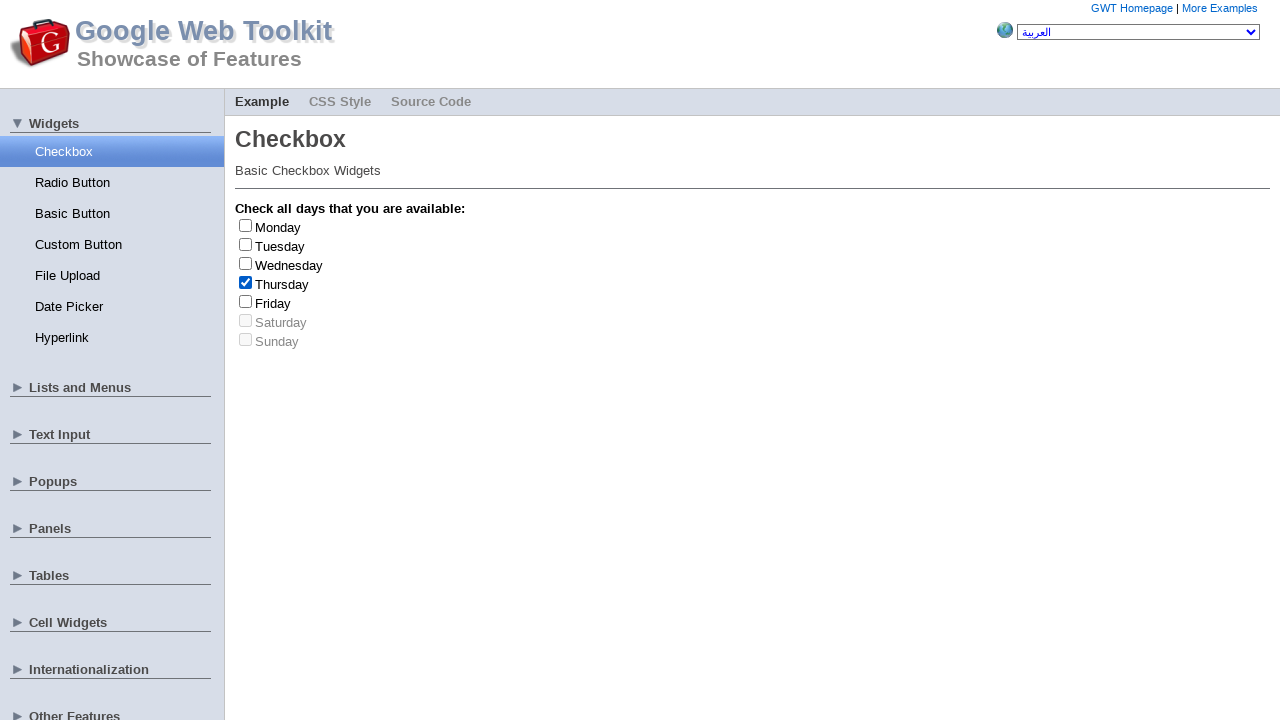

Printed day name: Thursday
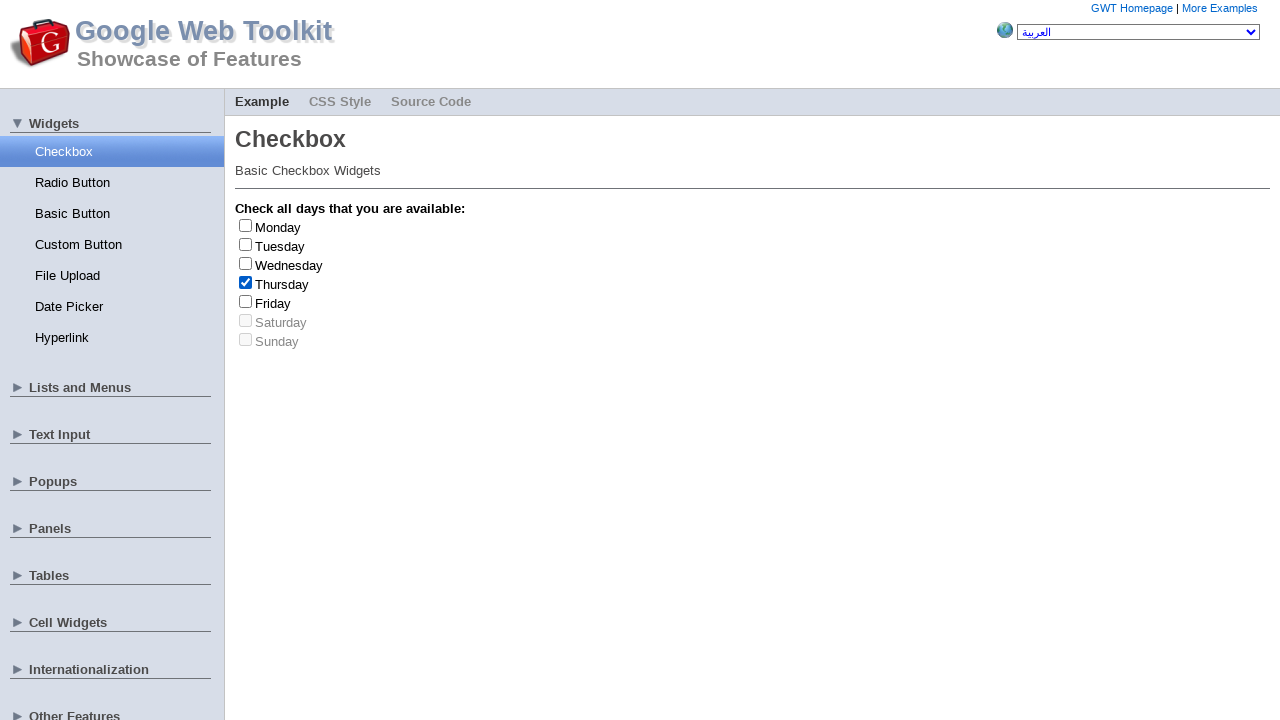

Unchecked Thursday checkbox at (246, 282) on [type='checkbox'] >> nth=3
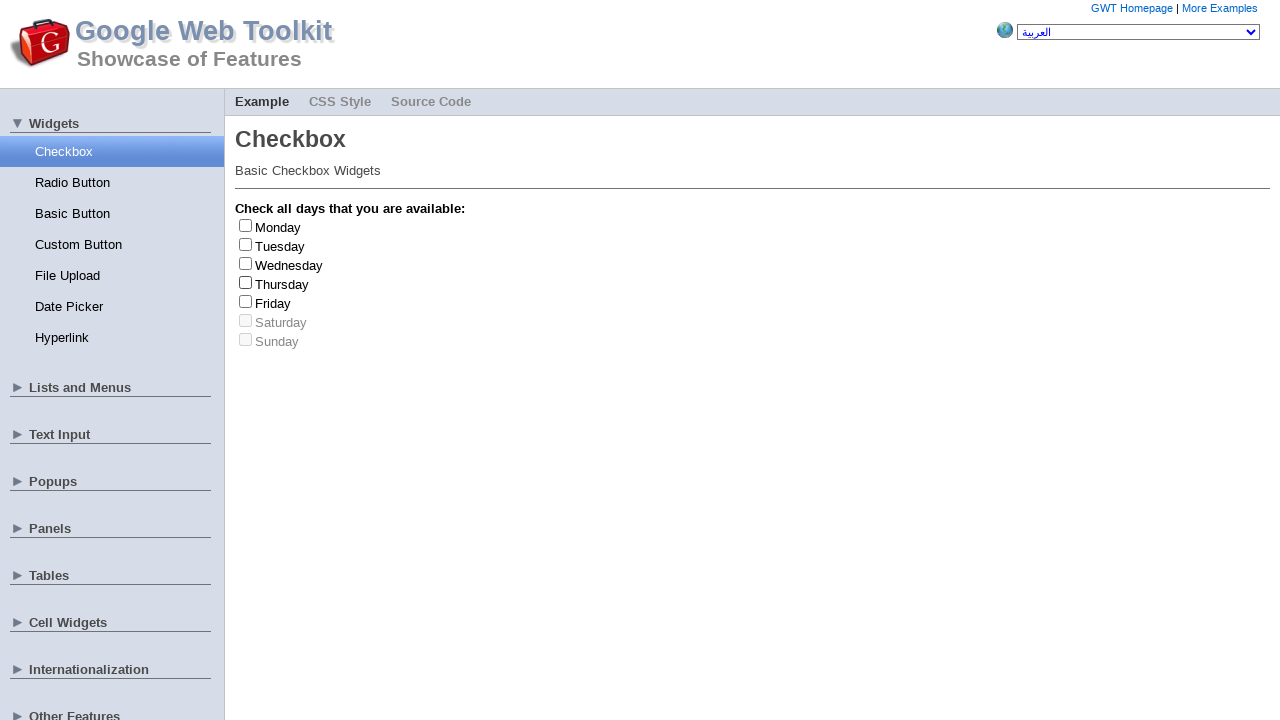

Checked Monday checkbox at (246, 225) on [type='checkbox'] >> nth=0
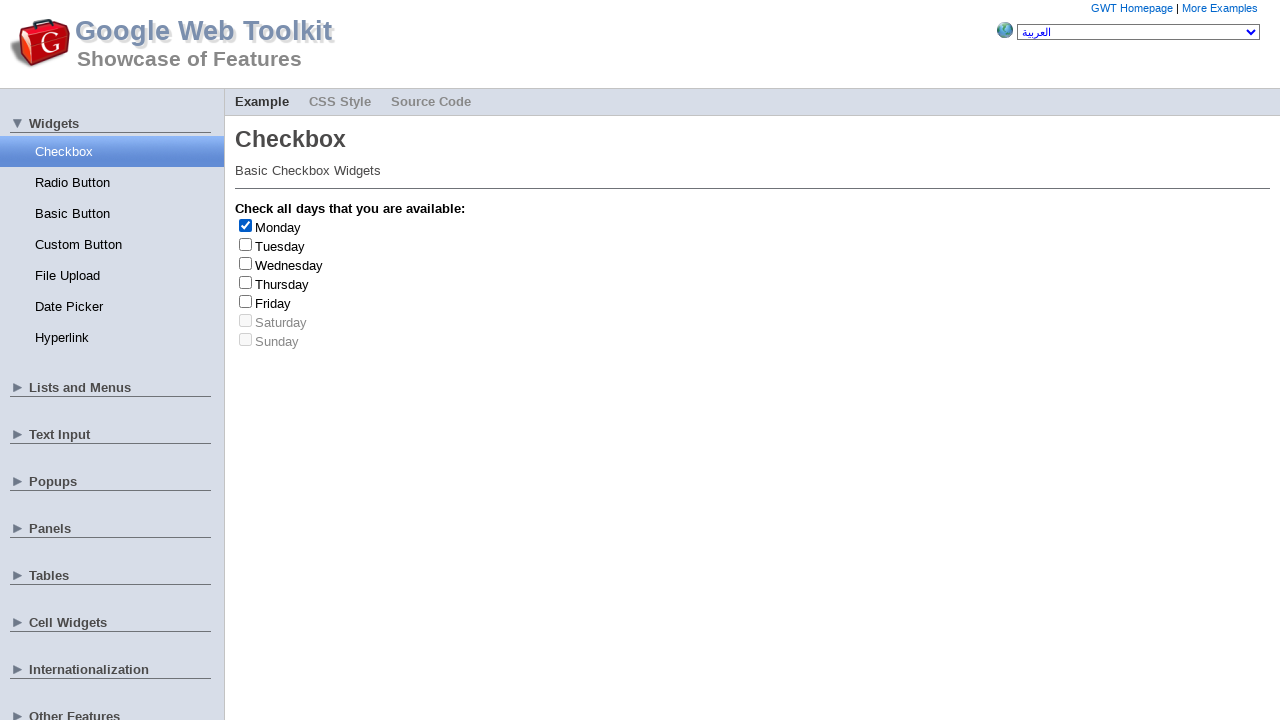

Printed day name: Monday
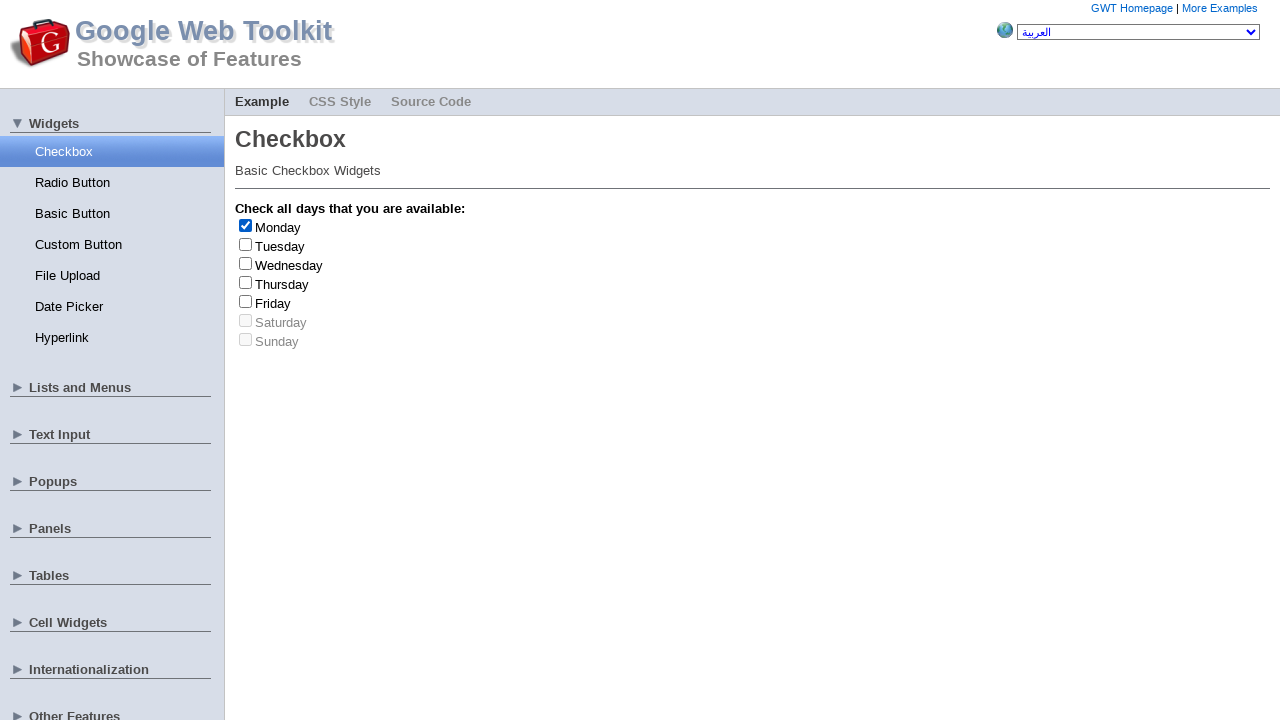

Unchecked Monday checkbox at (246, 225) on [type='checkbox'] >> nth=0
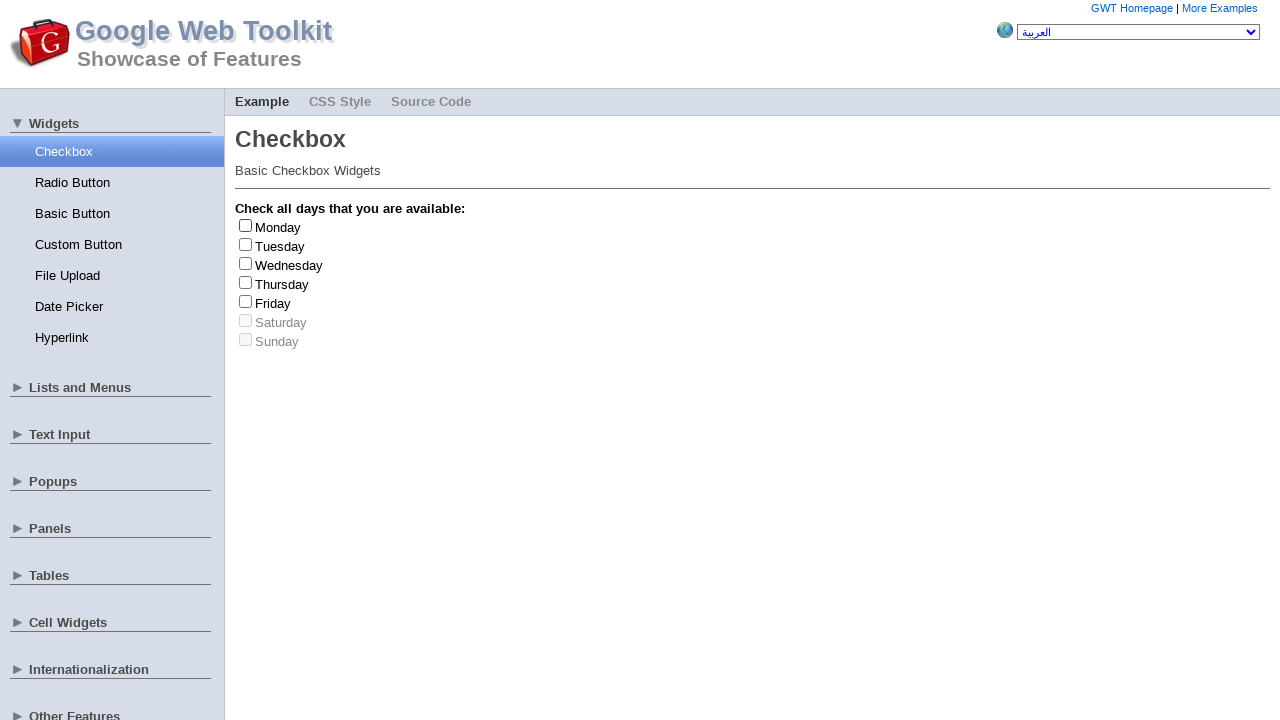

Checked Friday checkbox at (246, 301) on [type='checkbox'] >> nth=4
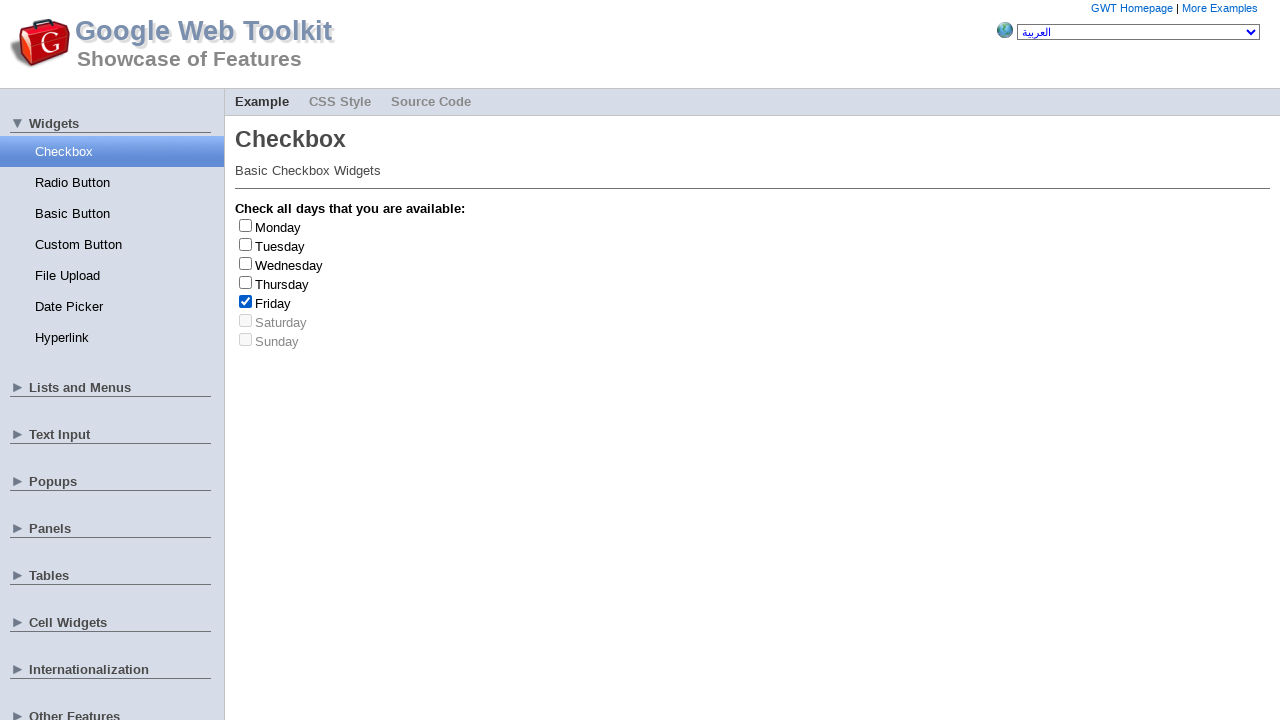

Printed day name: Friday
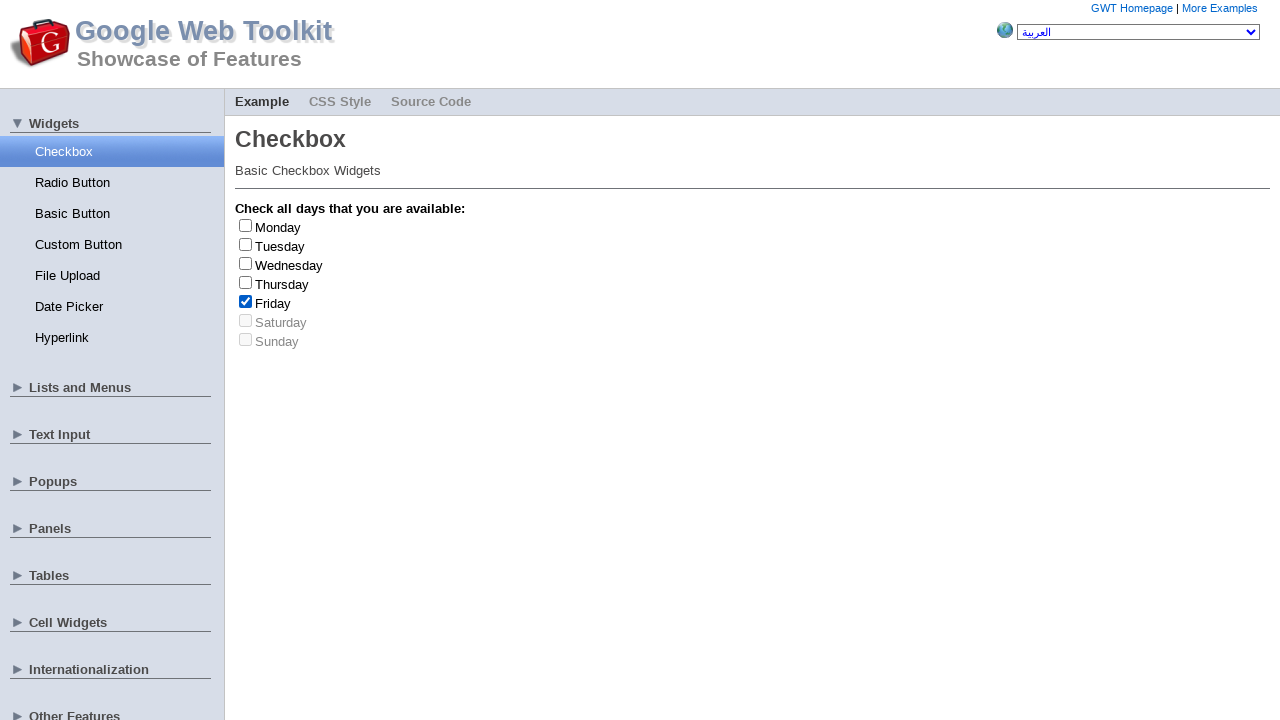

Unchecked Friday checkbox at (246, 301) on [type='checkbox'] >> nth=4
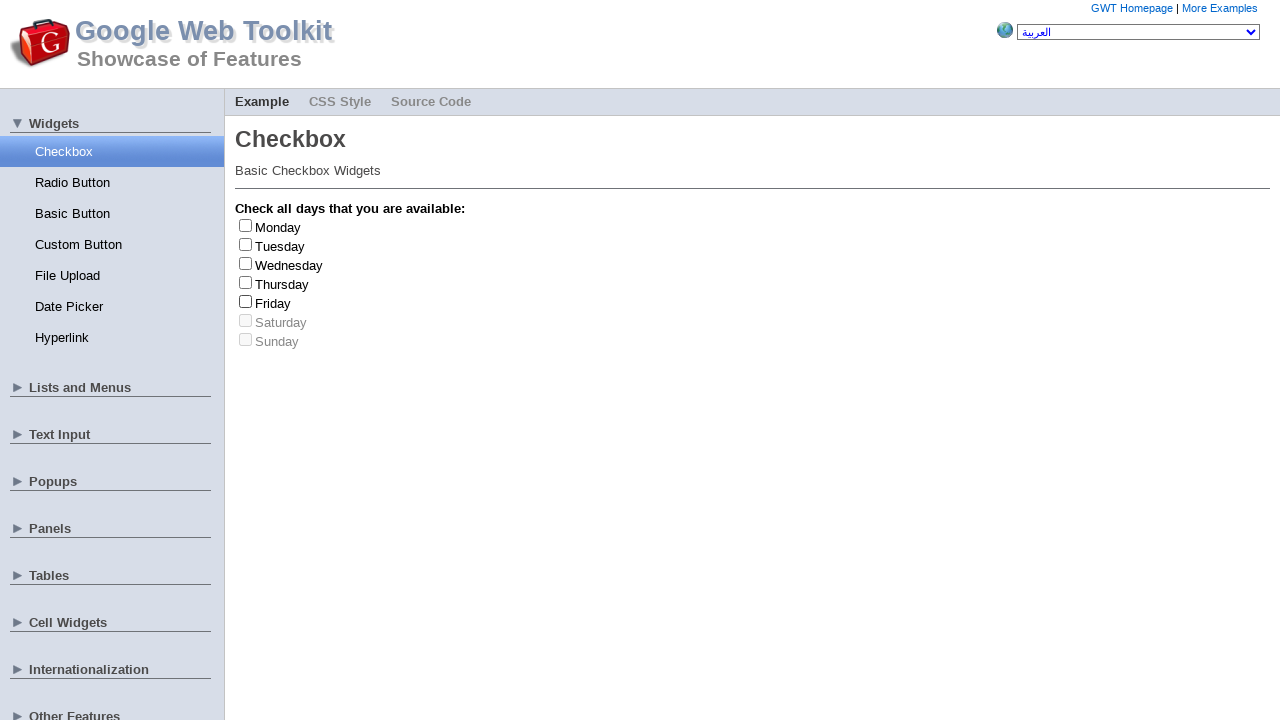

Friday checked/unchecked 1 time(s)
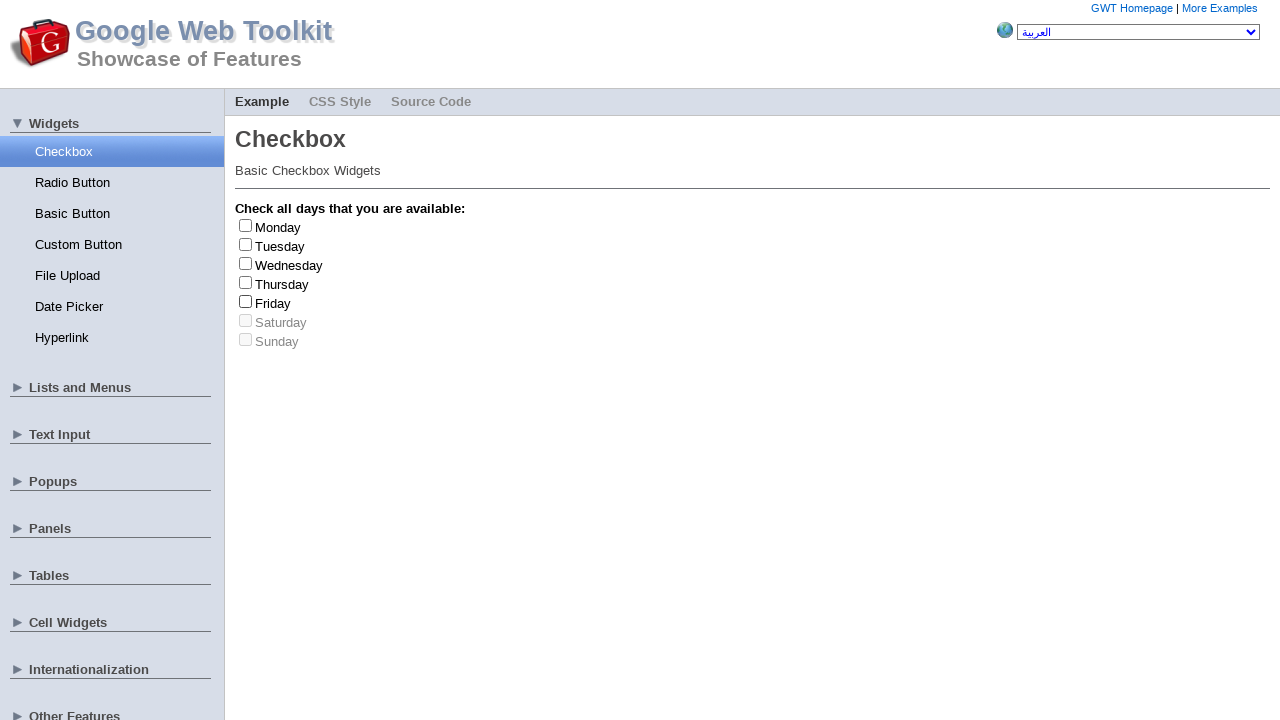

Checked Wednesday checkbox at (246, 263) on [type='checkbox'] >> nth=2
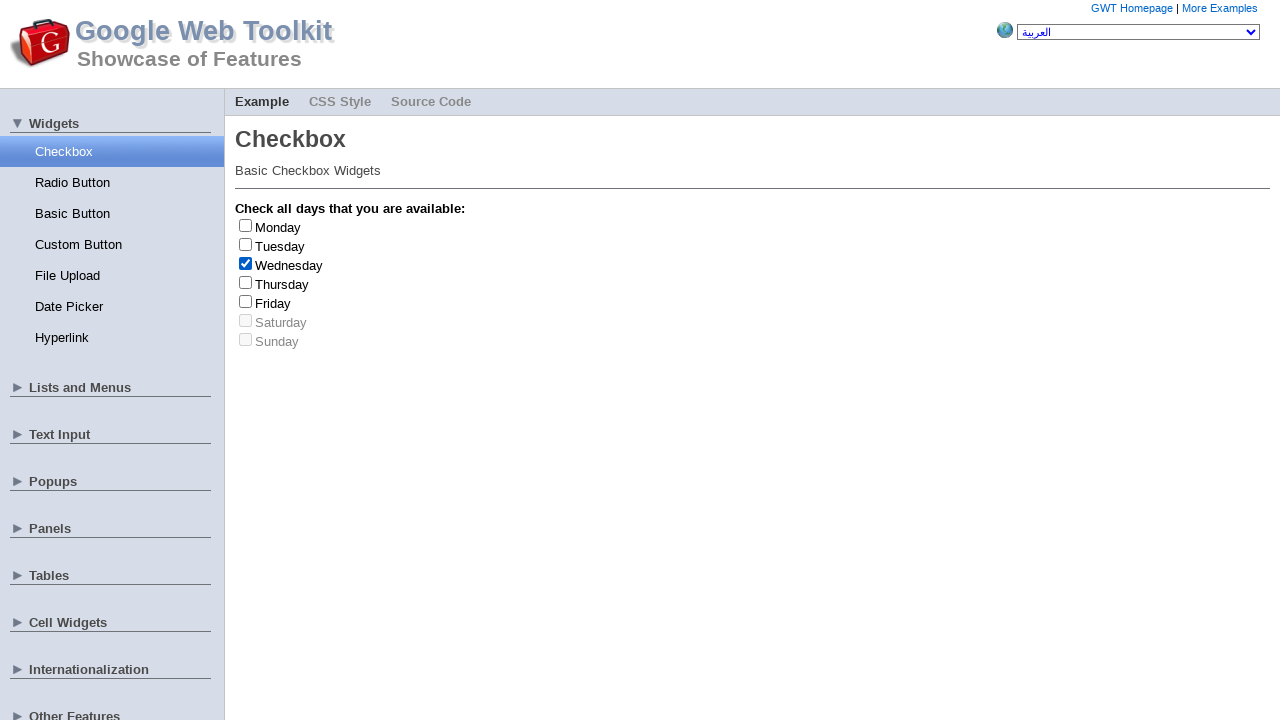

Printed day name: Wednesday
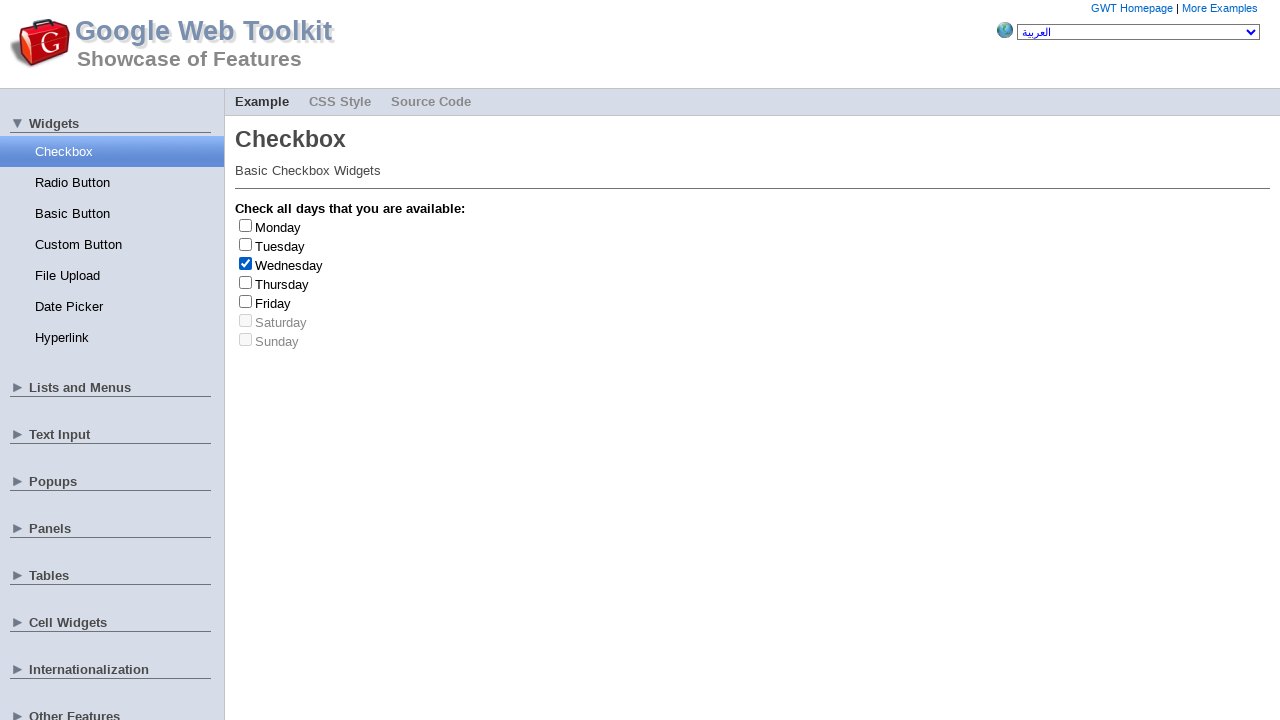

Unchecked Wednesday checkbox at (246, 263) on [type='checkbox'] >> nth=2
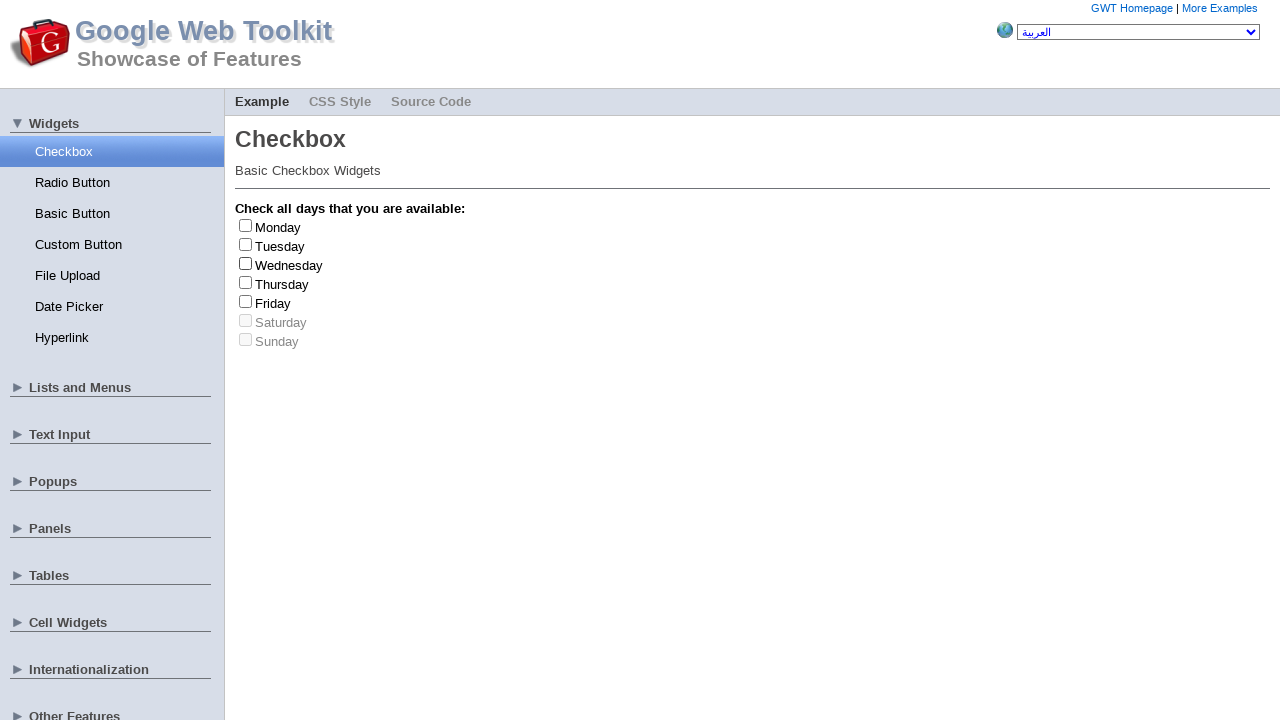

Checked Wednesday checkbox at (246, 263) on [type='checkbox'] >> nth=2
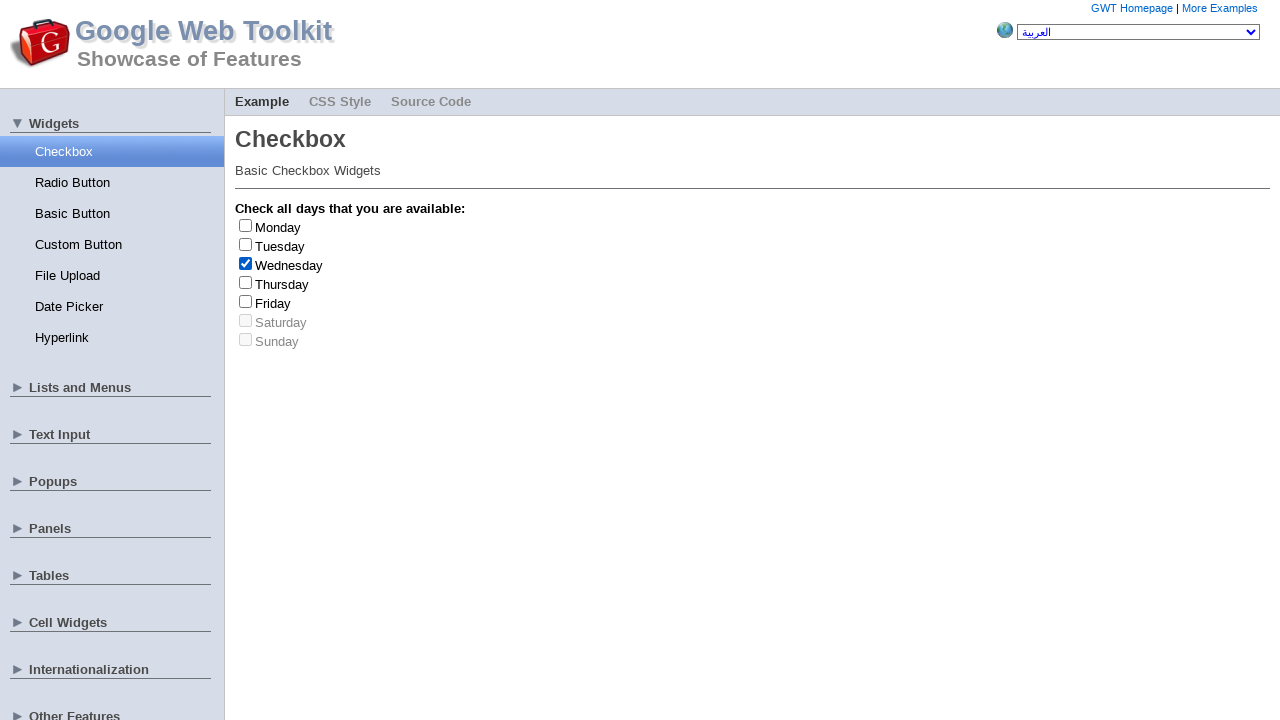

Printed day name: Wednesday
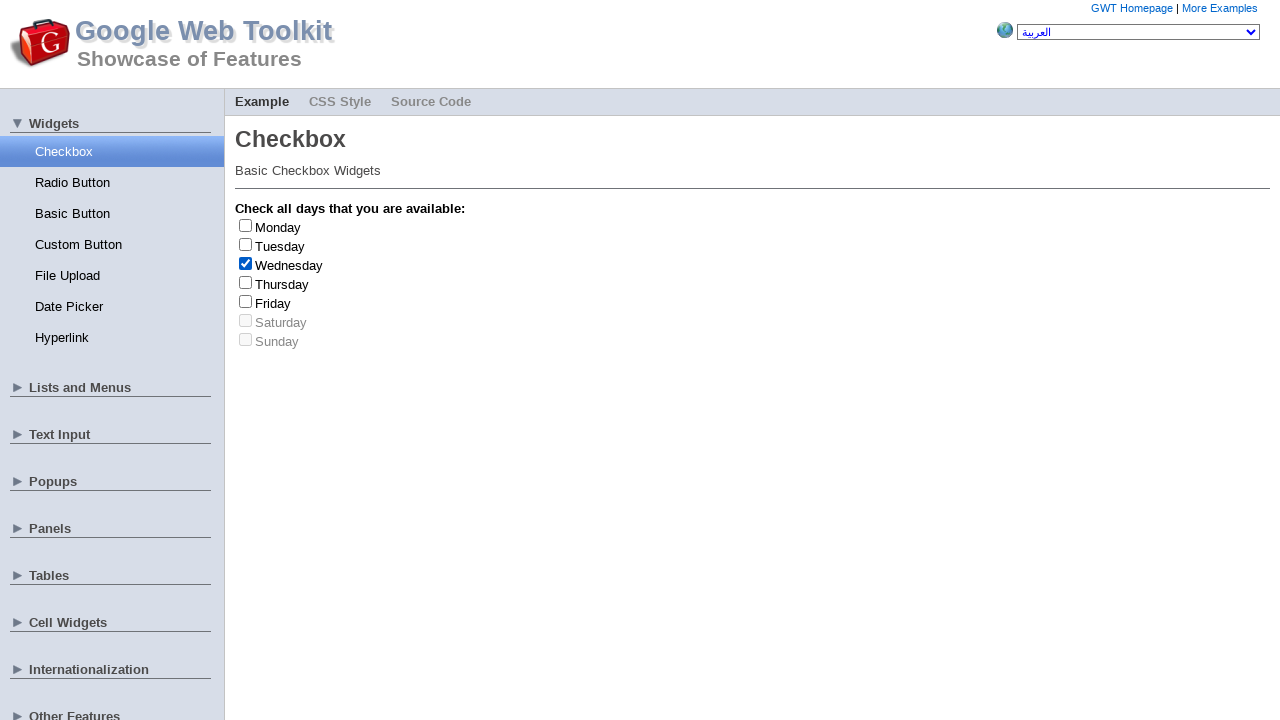

Unchecked Wednesday checkbox at (246, 263) on [type='checkbox'] >> nth=2
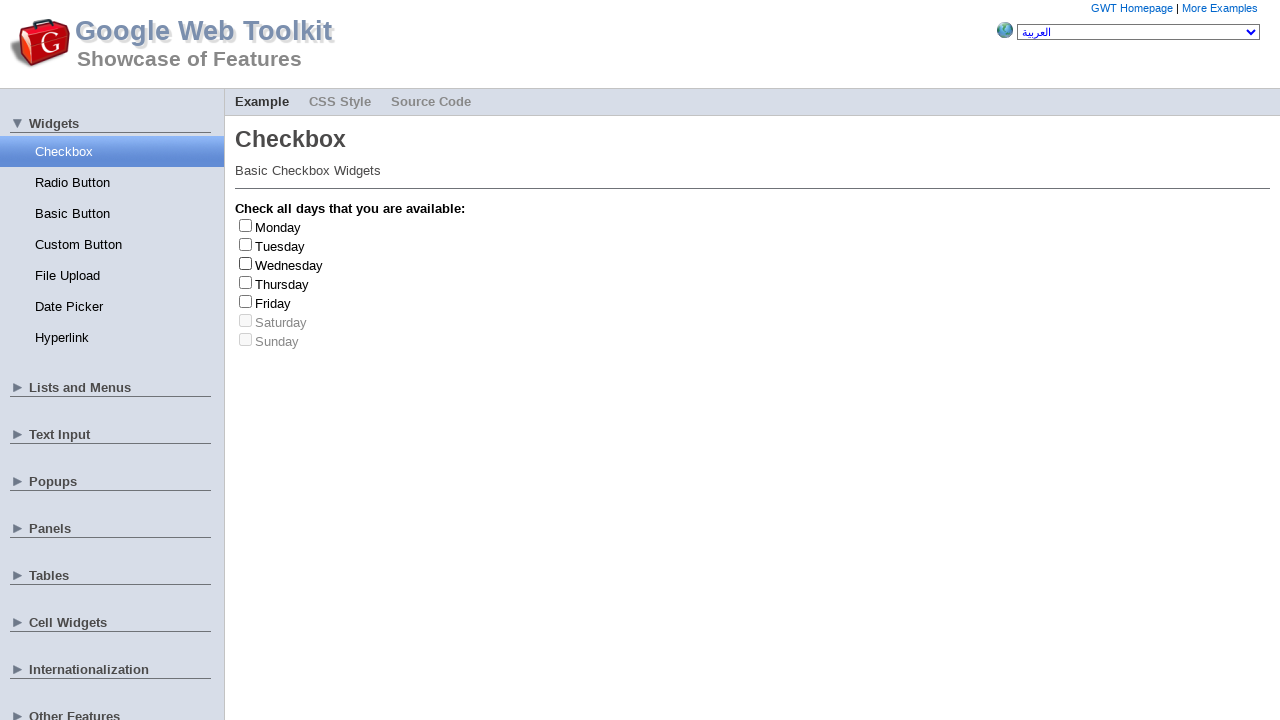

Checked Friday checkbox at (246, 301) on [type='checkbox'] >> nth=4
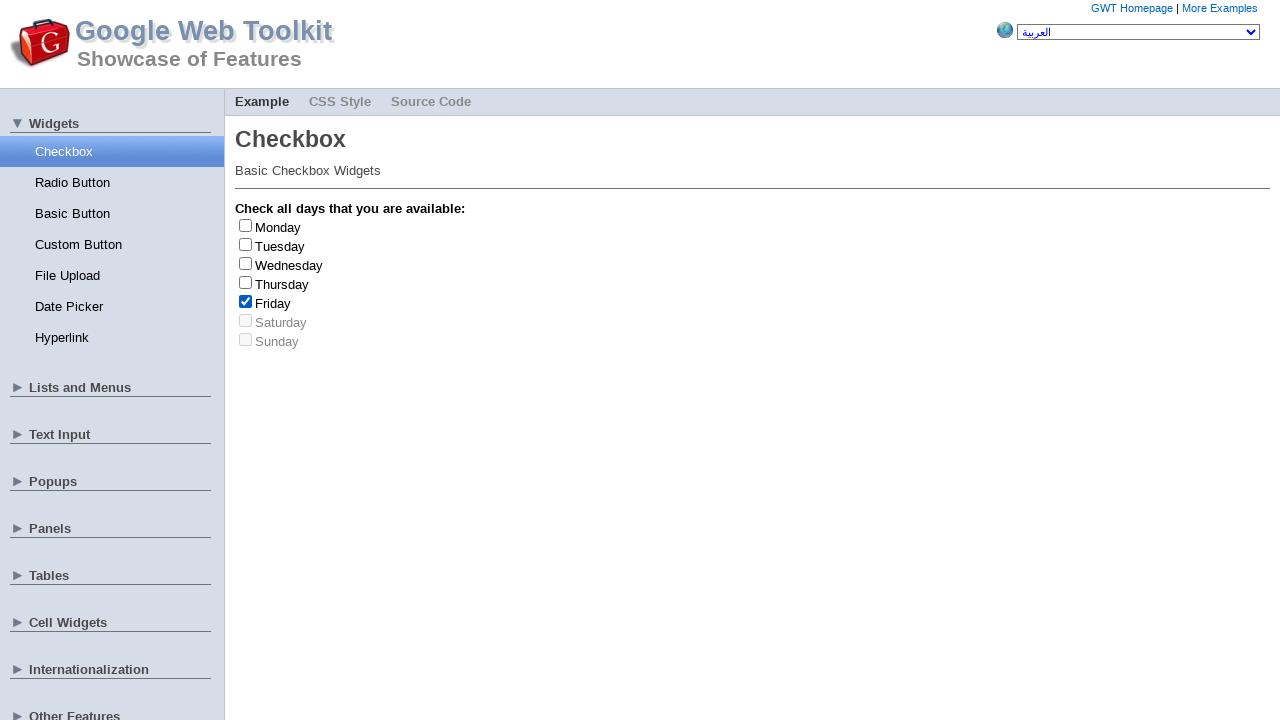

Printed day name: Friday
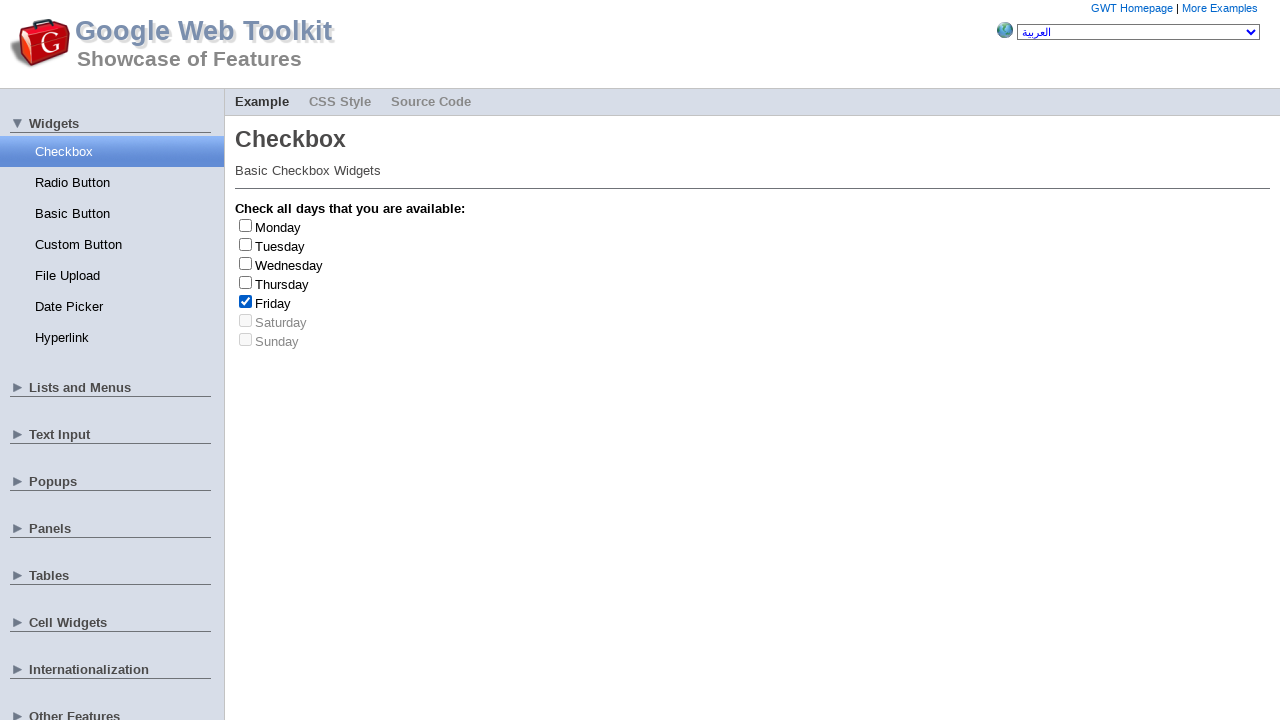

Unchecked Friday checkbox at (246, 301) on [type='checkbox'] >> nth=4
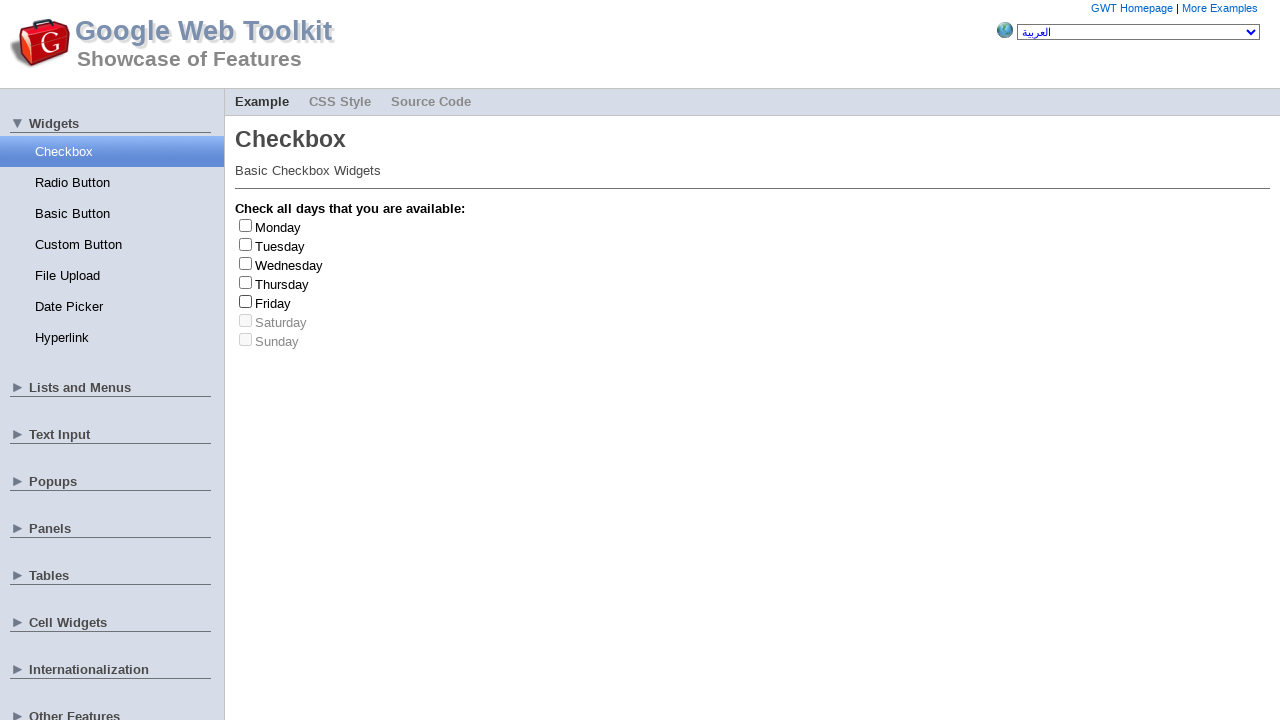

Friday checked/unchecked 2 time(s)
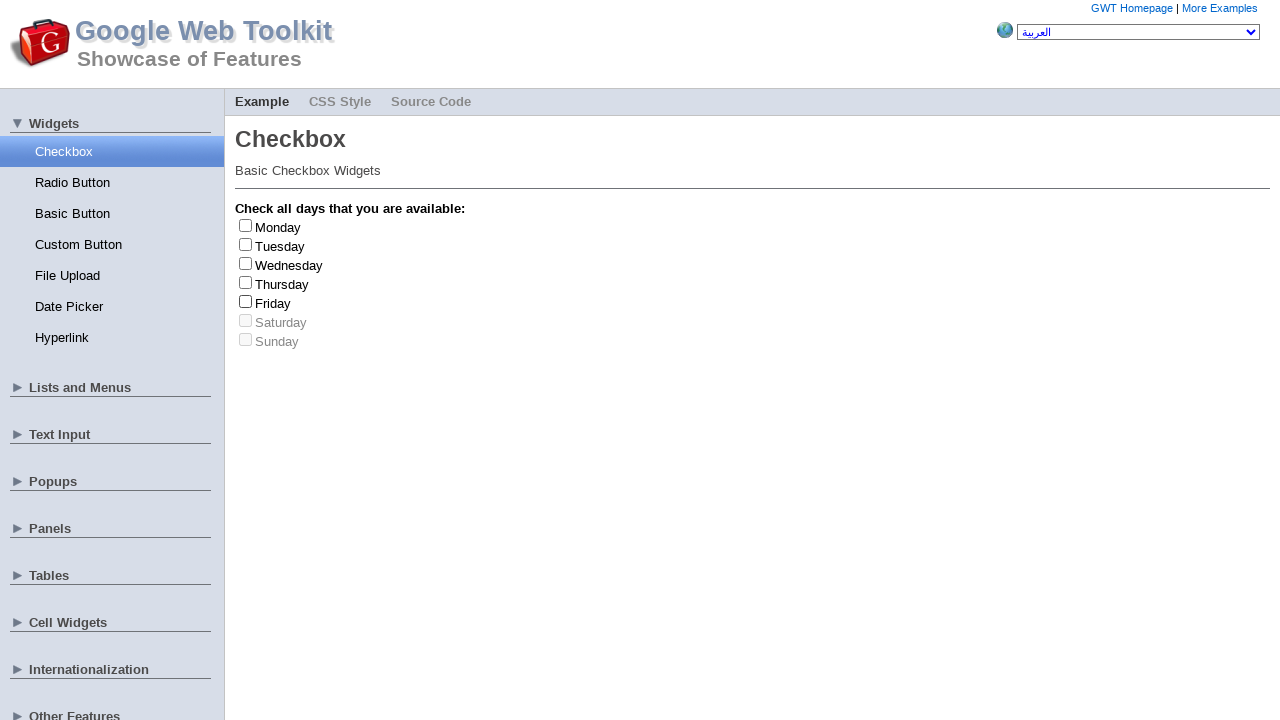

Checked Friday checkbox at (246, 301) on [type='checkbox'] >> nth=4
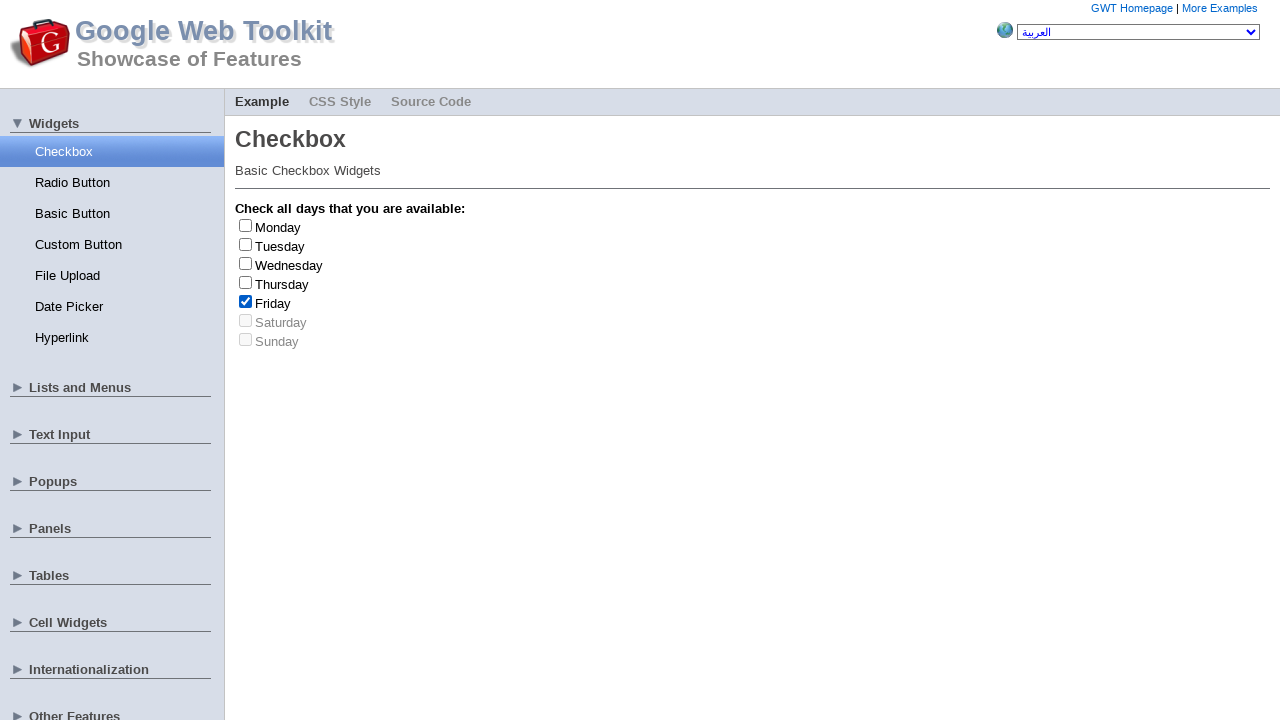

Printed day name: Friday
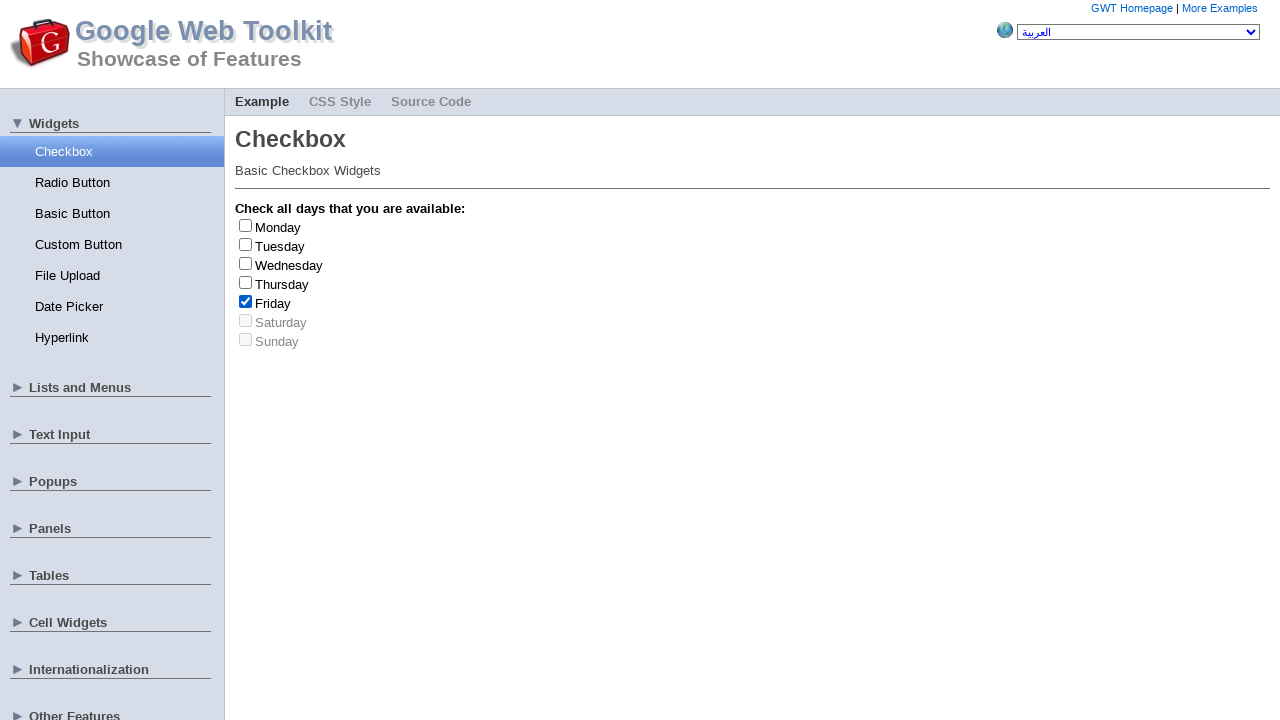

Unchecked Friday checkbox at (246, 301) on [type='checkbox'] >> nth=4
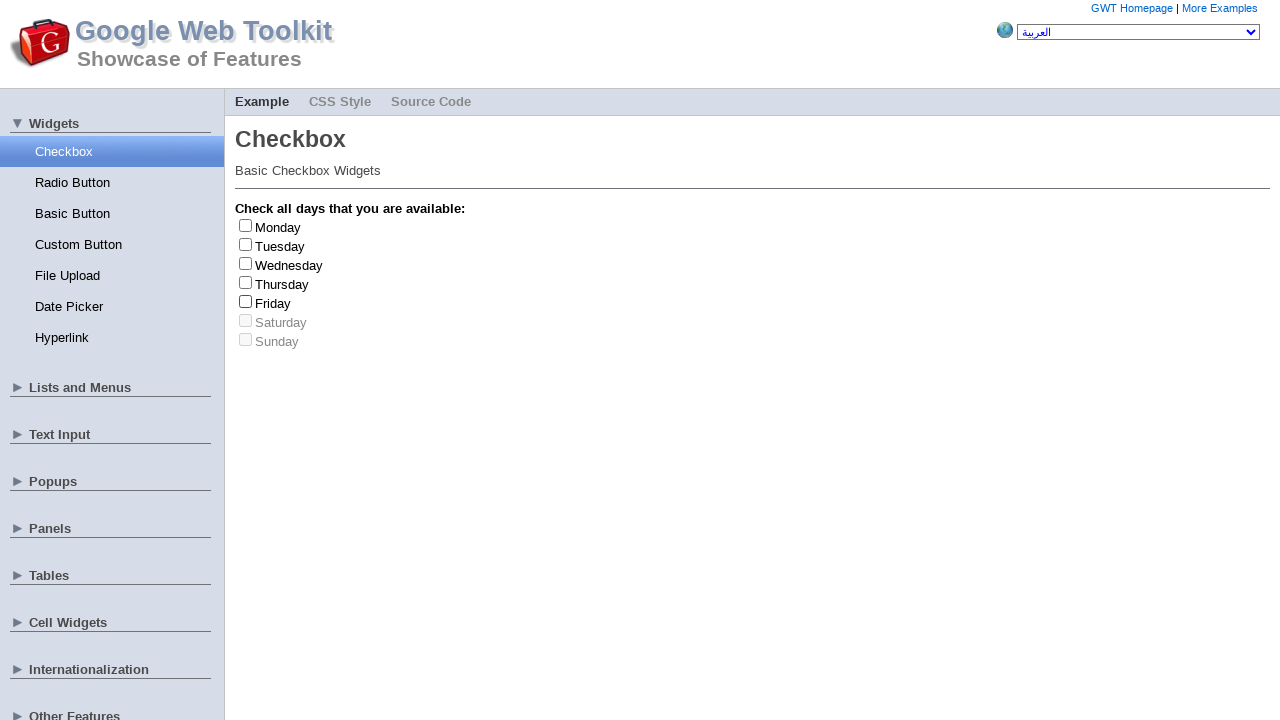

Friday checked/unchecked 3 time(s)
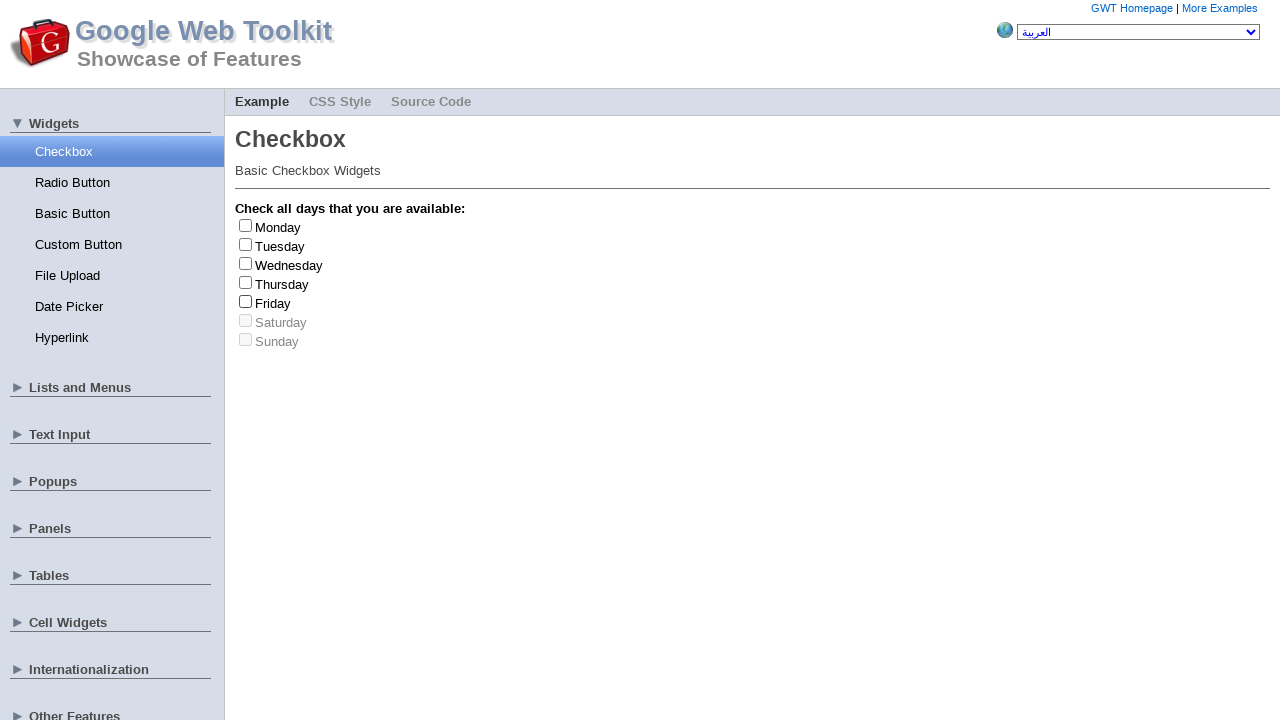

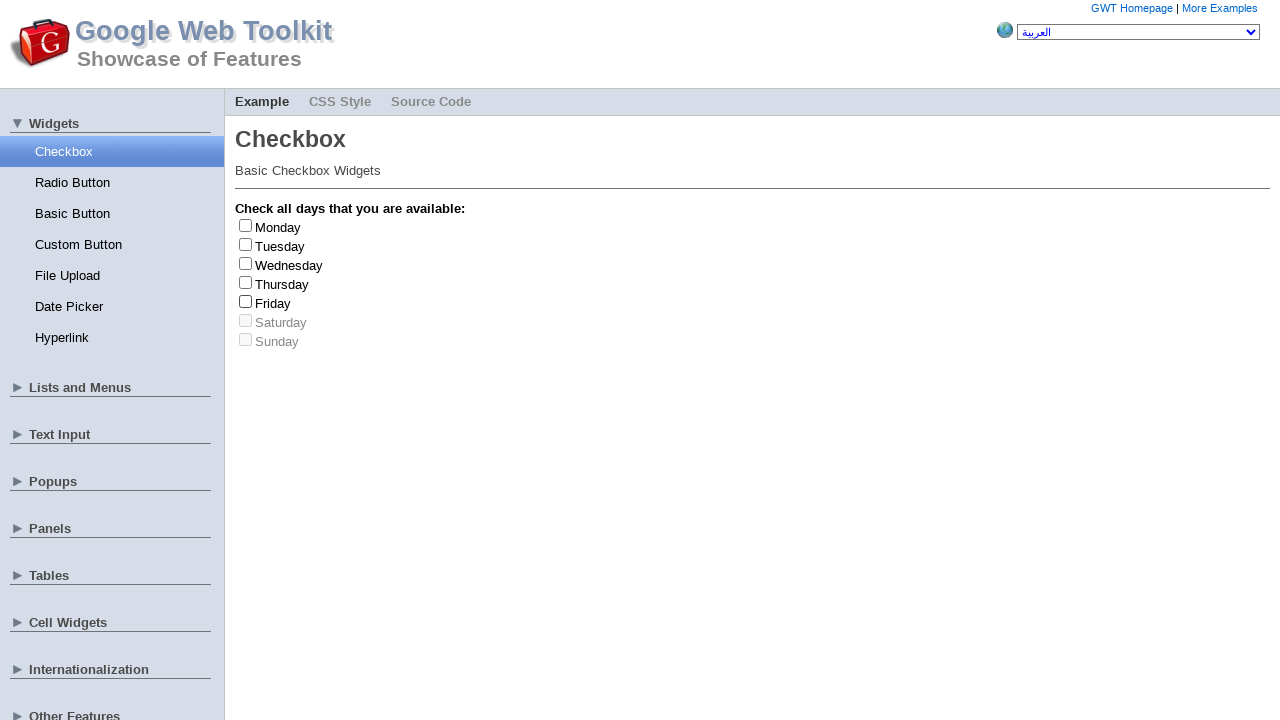